Tests the progress bar functionality by clicking start, monitoring the progress until it reaches 75%, then clicking stop.

Starting URL: http://uitestingplayground.com/progressbar

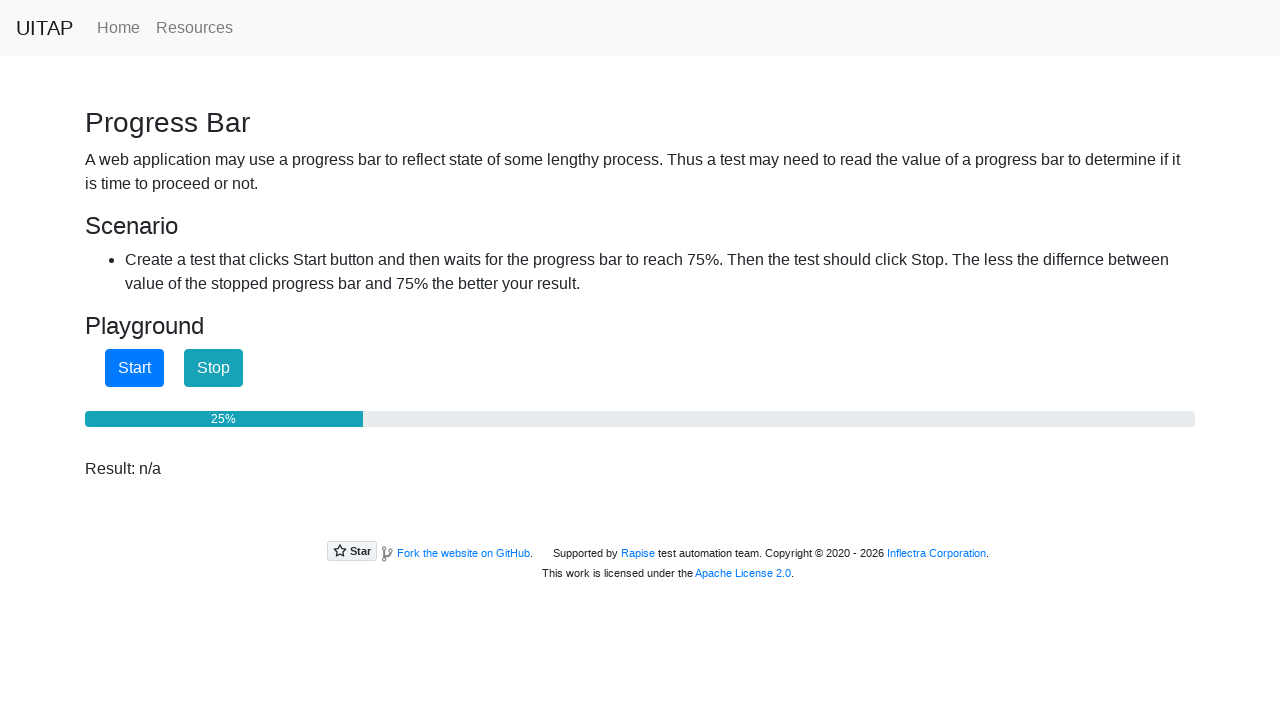

Clicked start button to begin progress bar at (134, 368) on #startButton
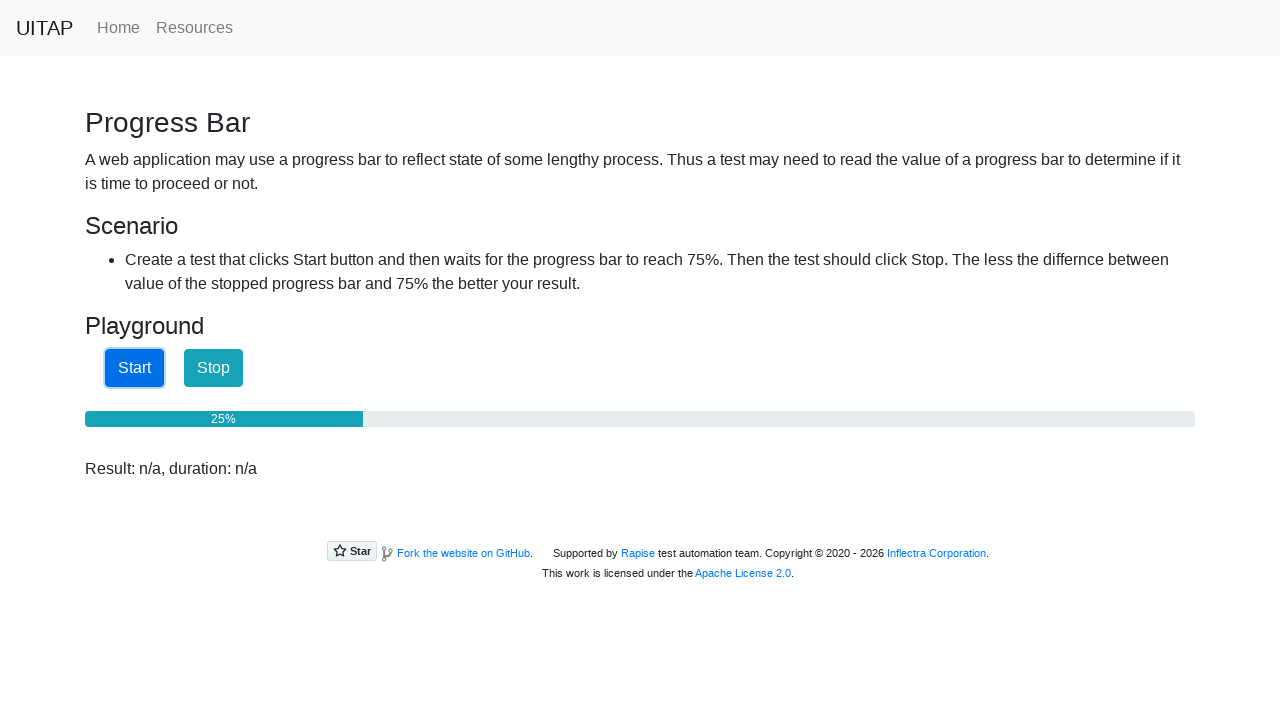

Retrieved current progress bar value
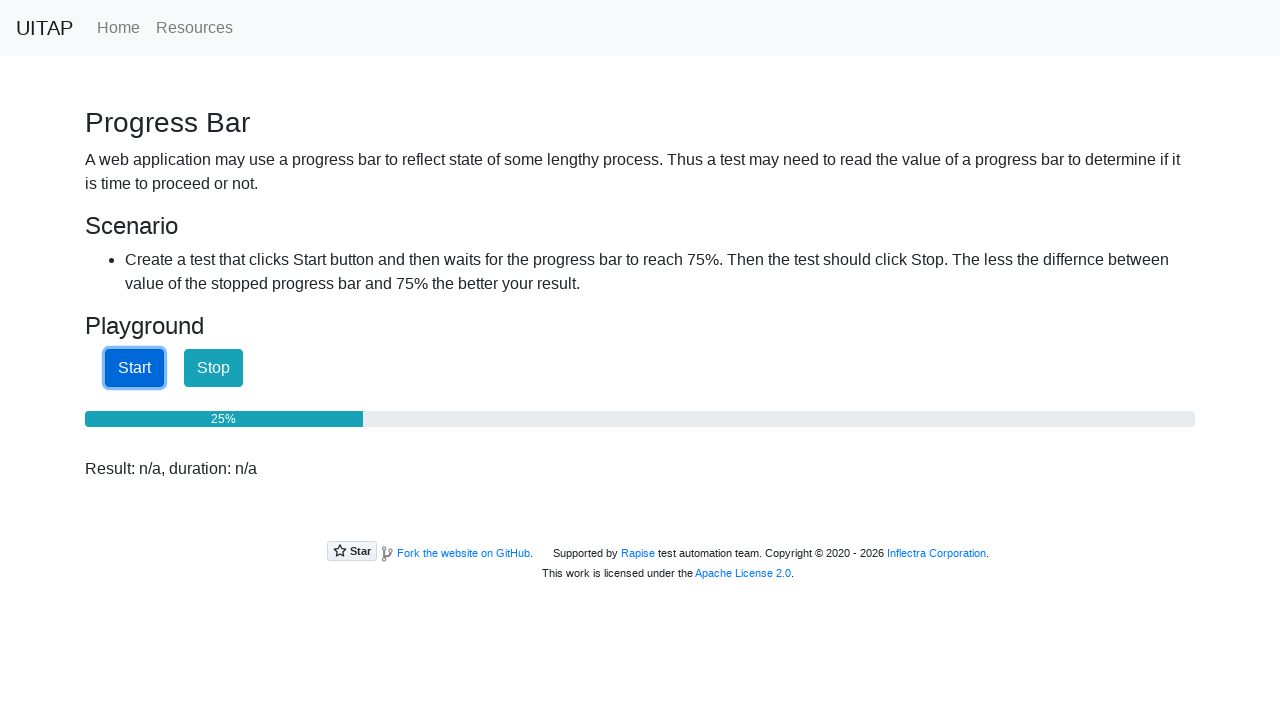

Waited 100ms before checking progress again
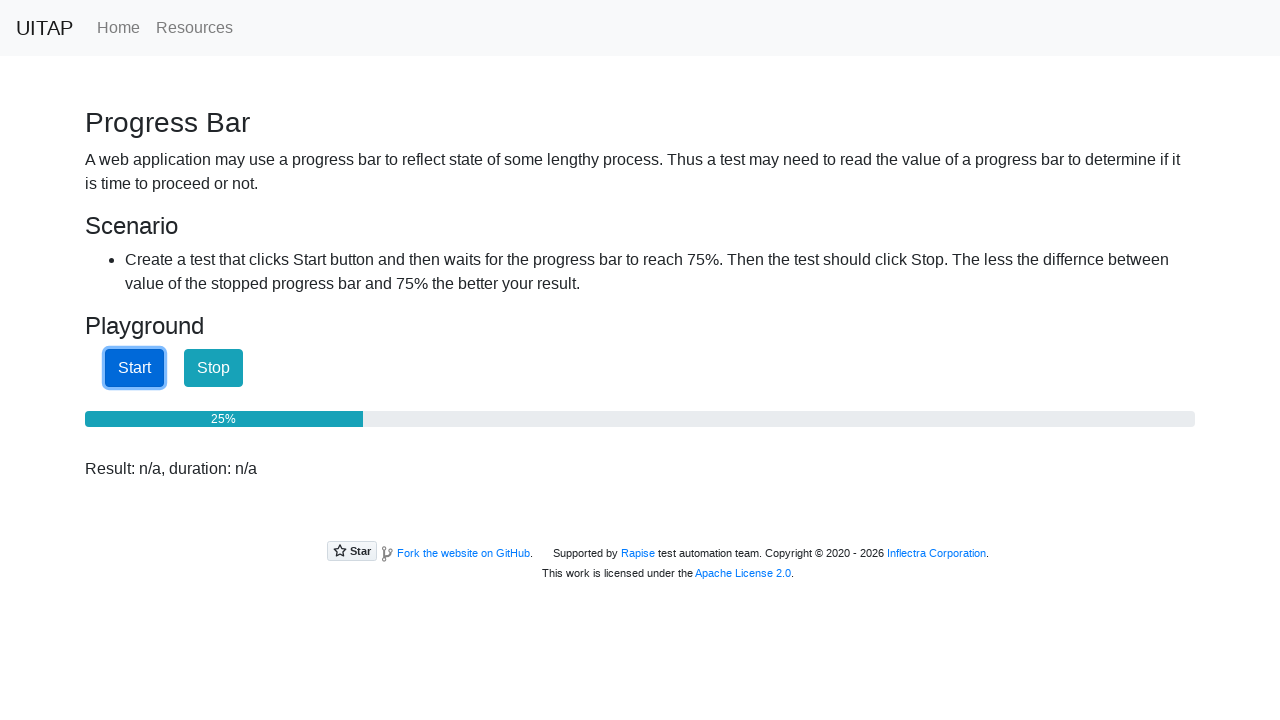

Retrieved current progress bar value
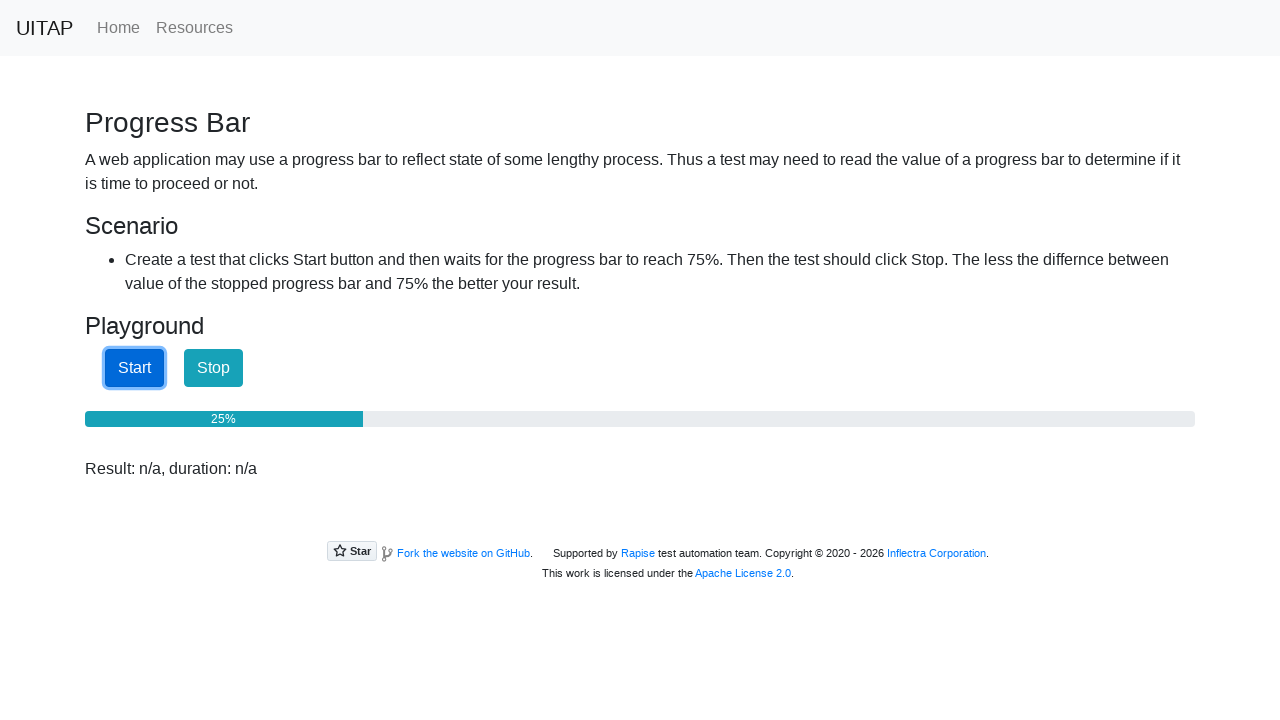

Waited 100ms before checking progress again
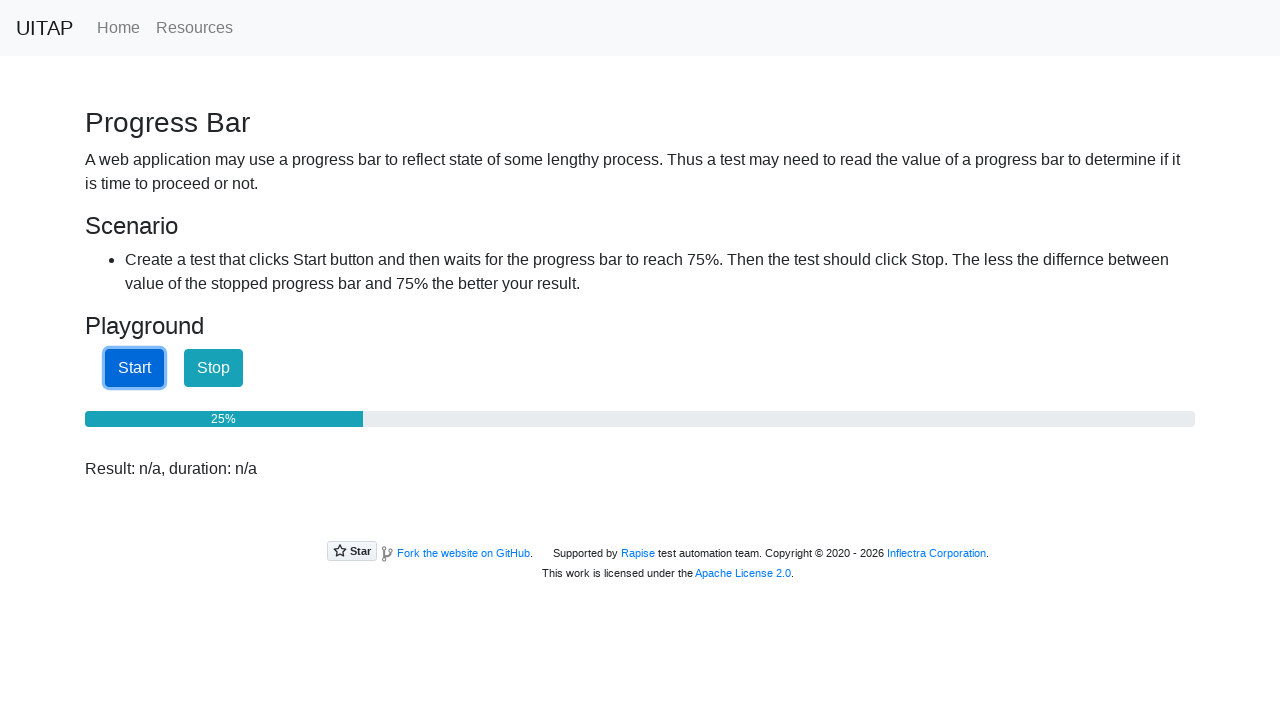

Retrieved current progress bar value
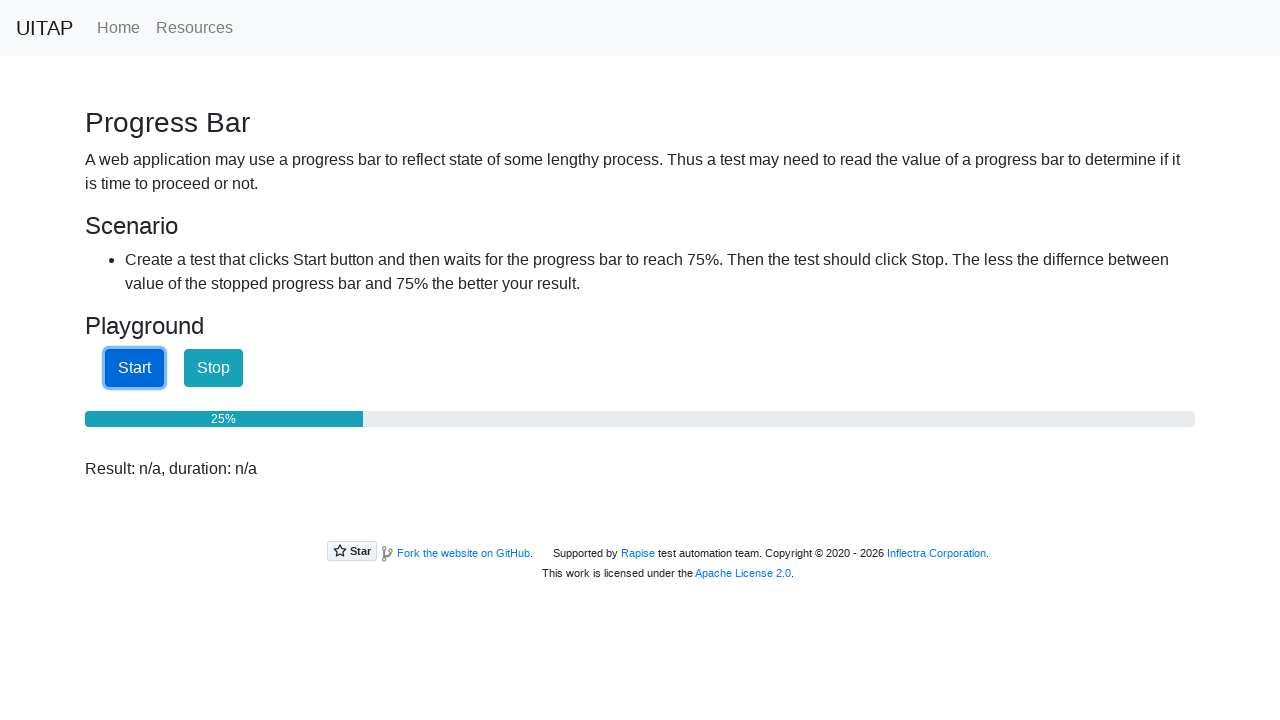

Waited 100ms before checking progress again
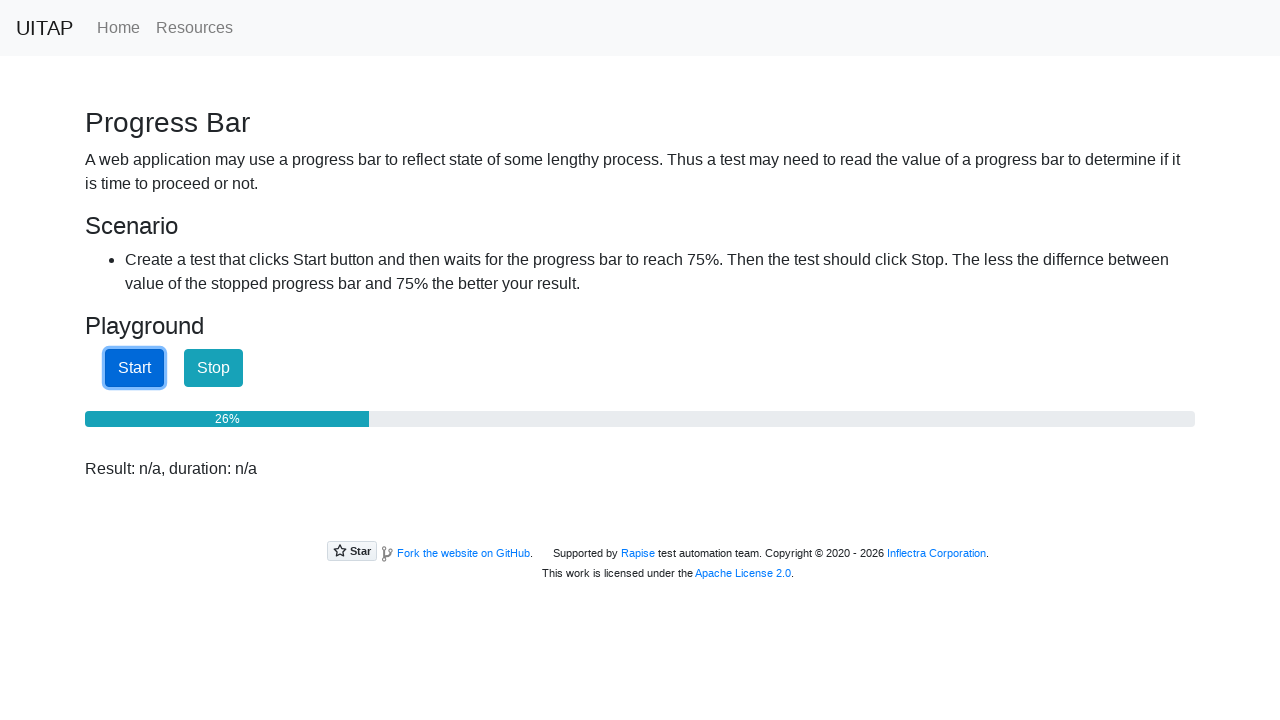

Retrieved current progress bar value
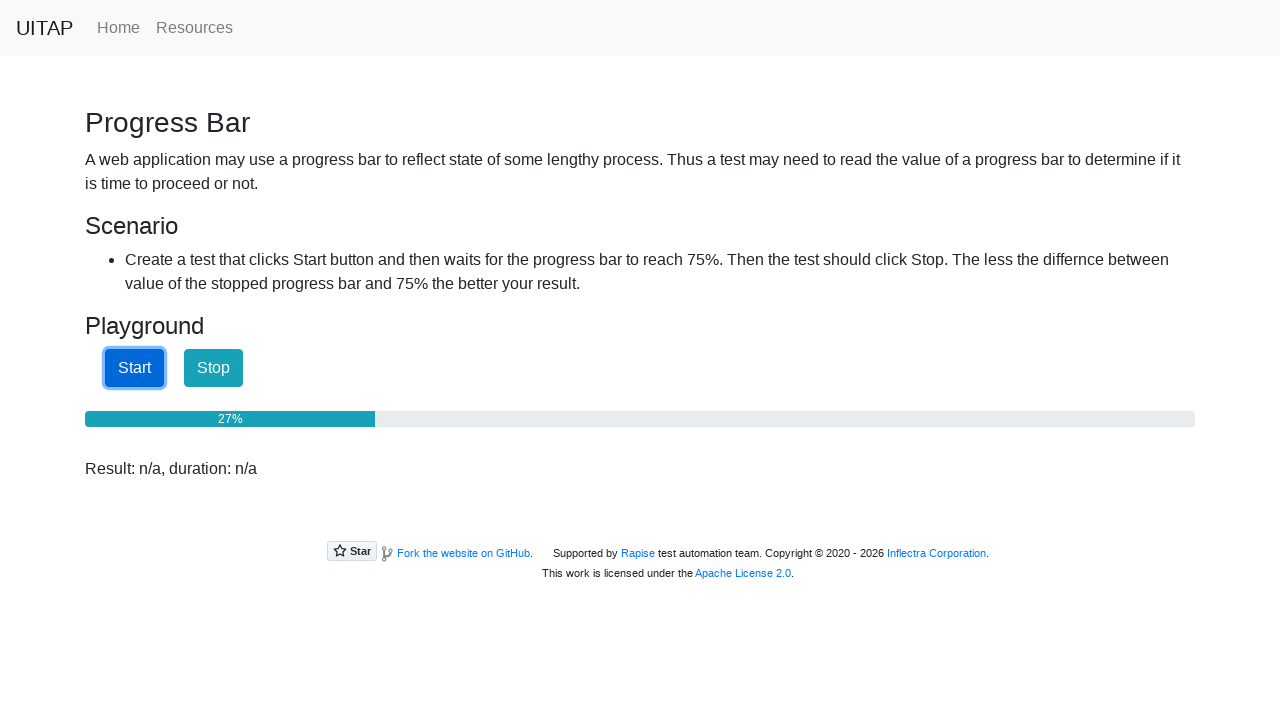

Waited 100ms before checking progress again
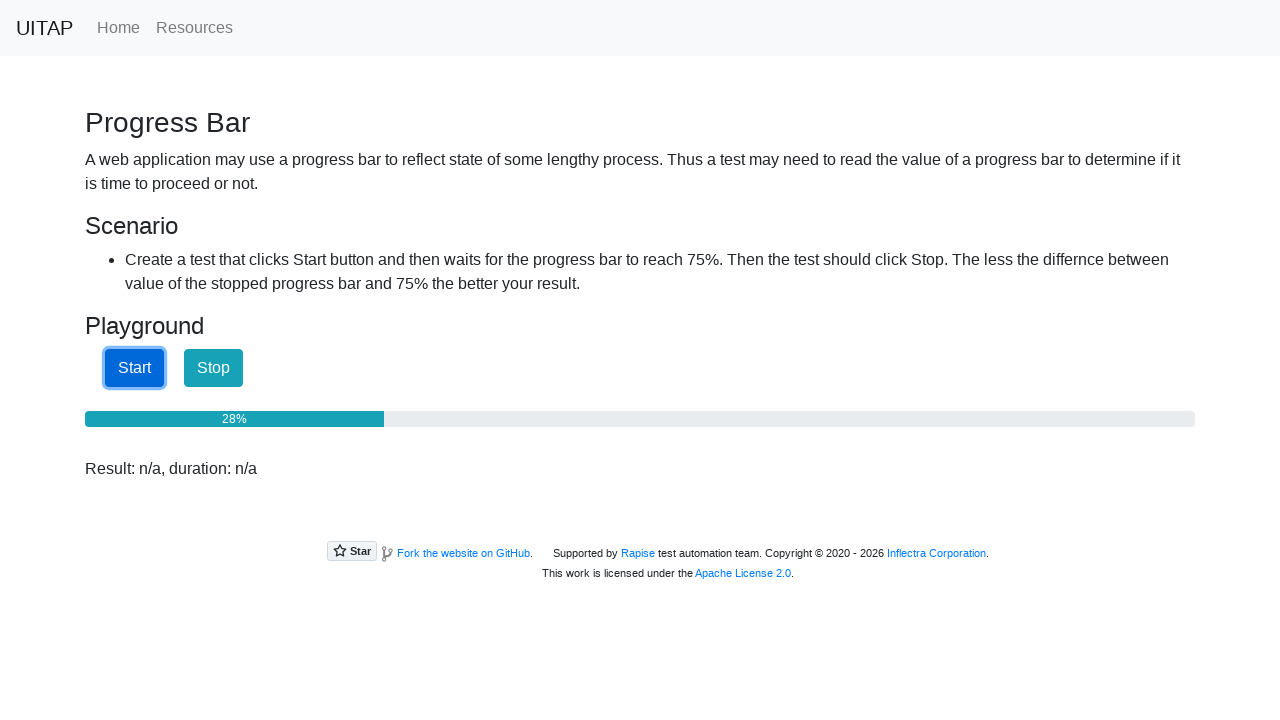

Retrieved current progress bar value
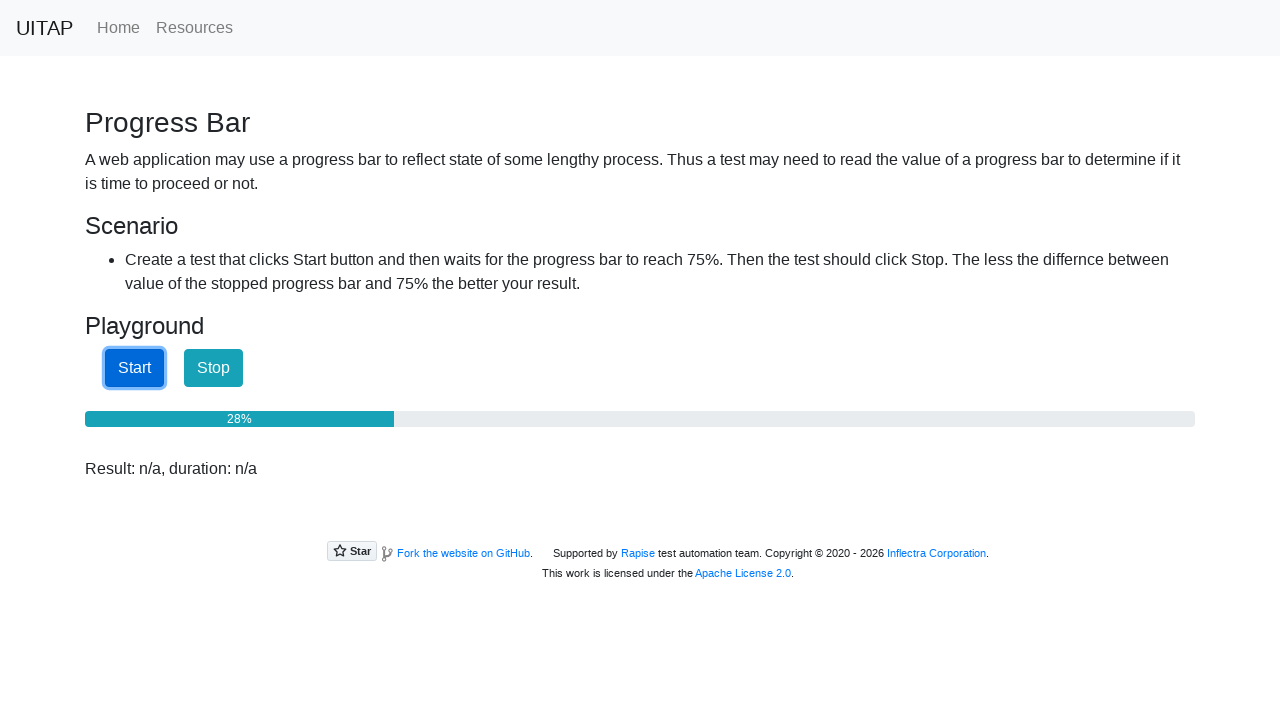

Waited 100ms before checking progress again
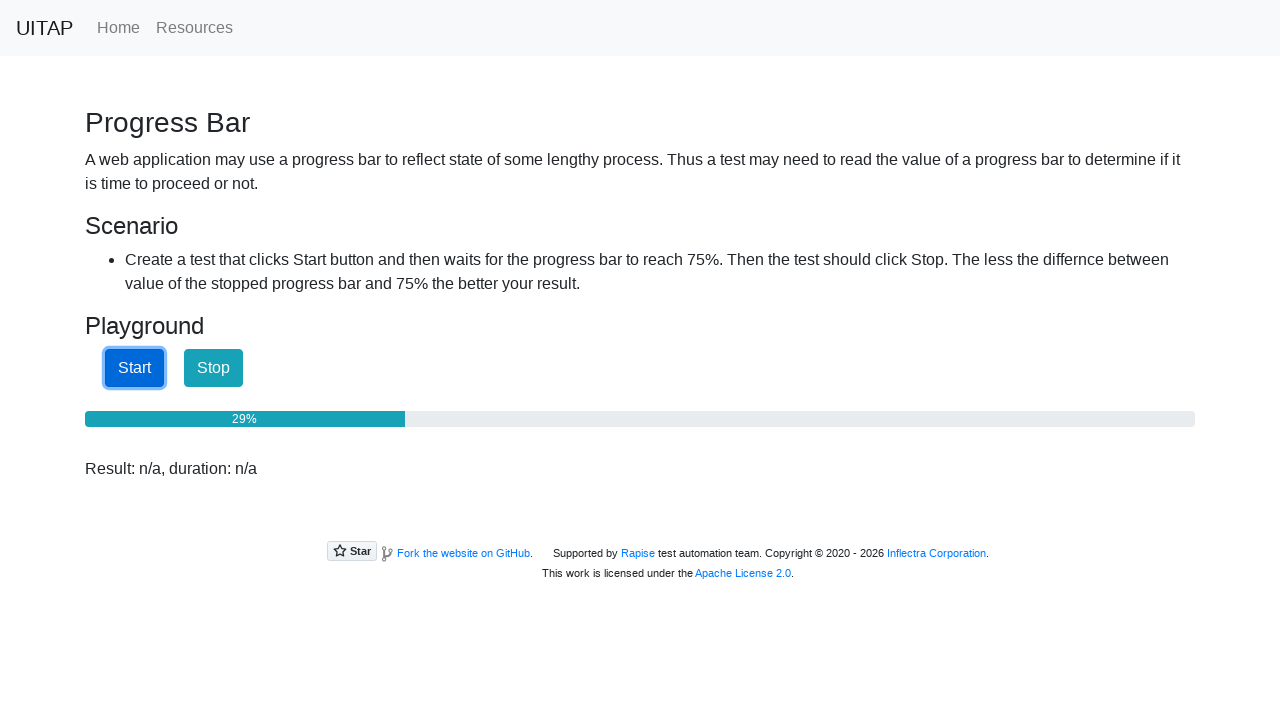

Retrieved current progress bar value
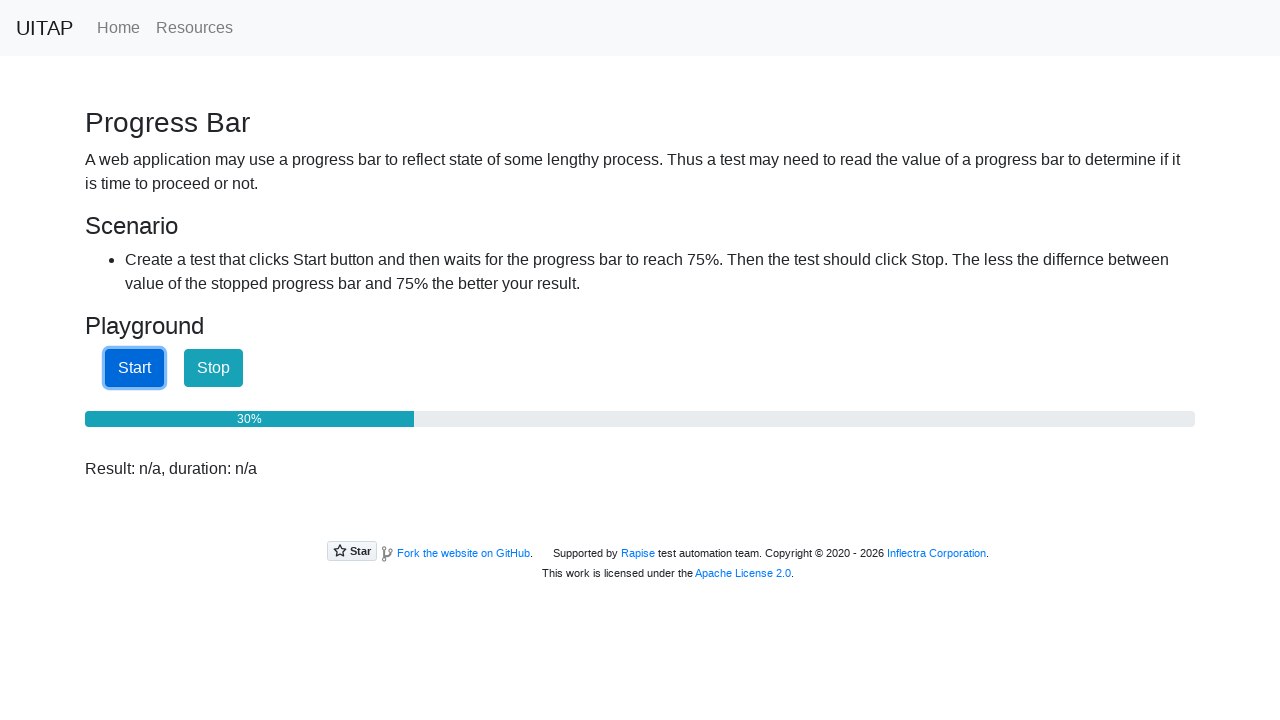

Waited 100ms before checking progress again
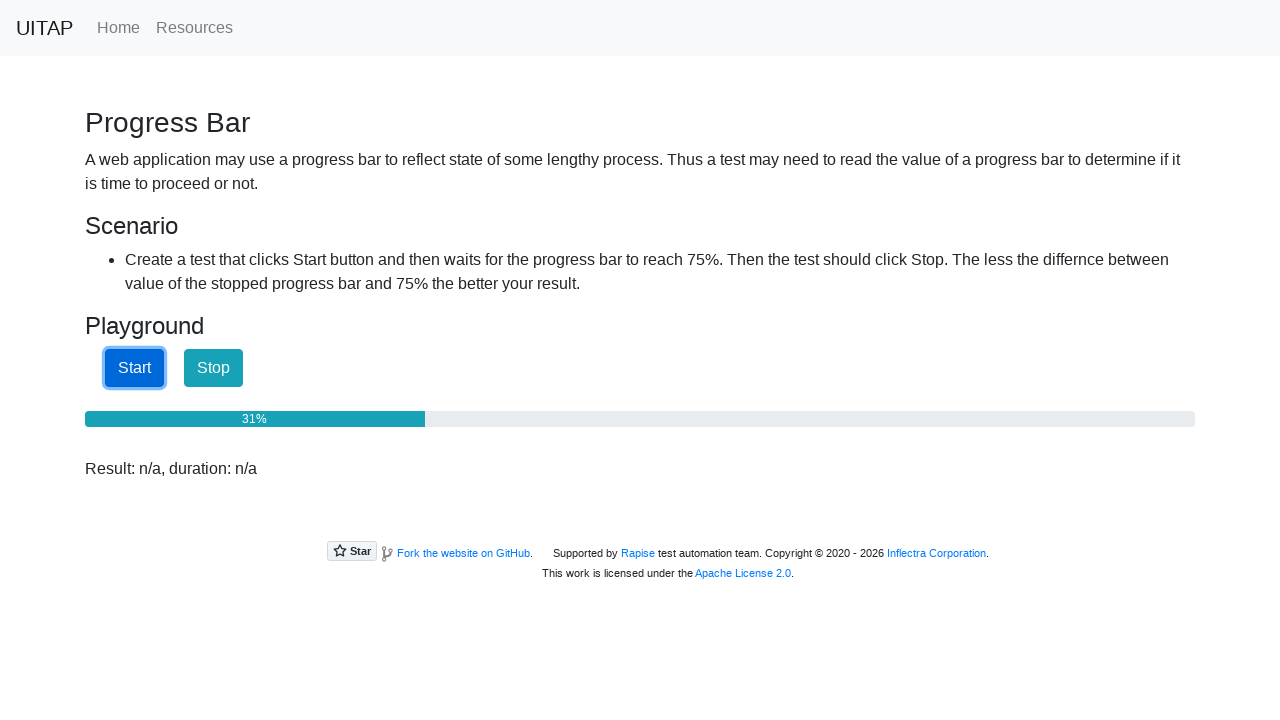

Retrieved current progress bar value
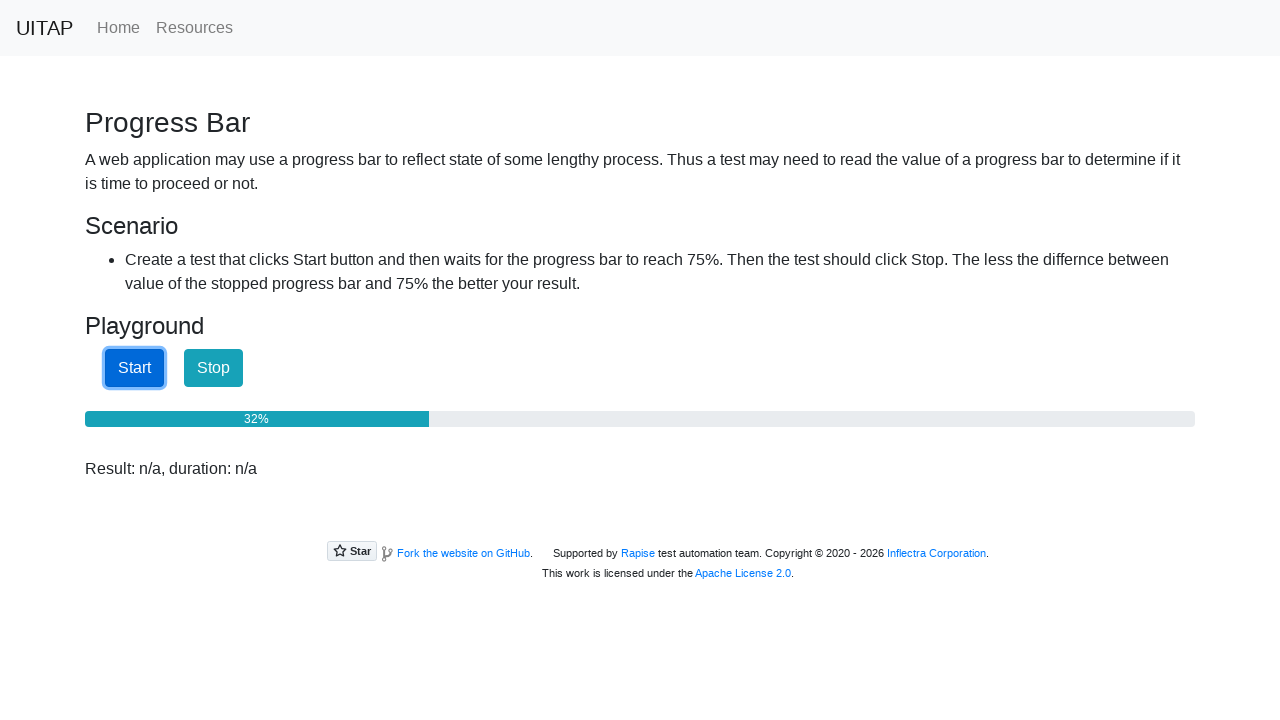

Waited 100ms before checking progress again
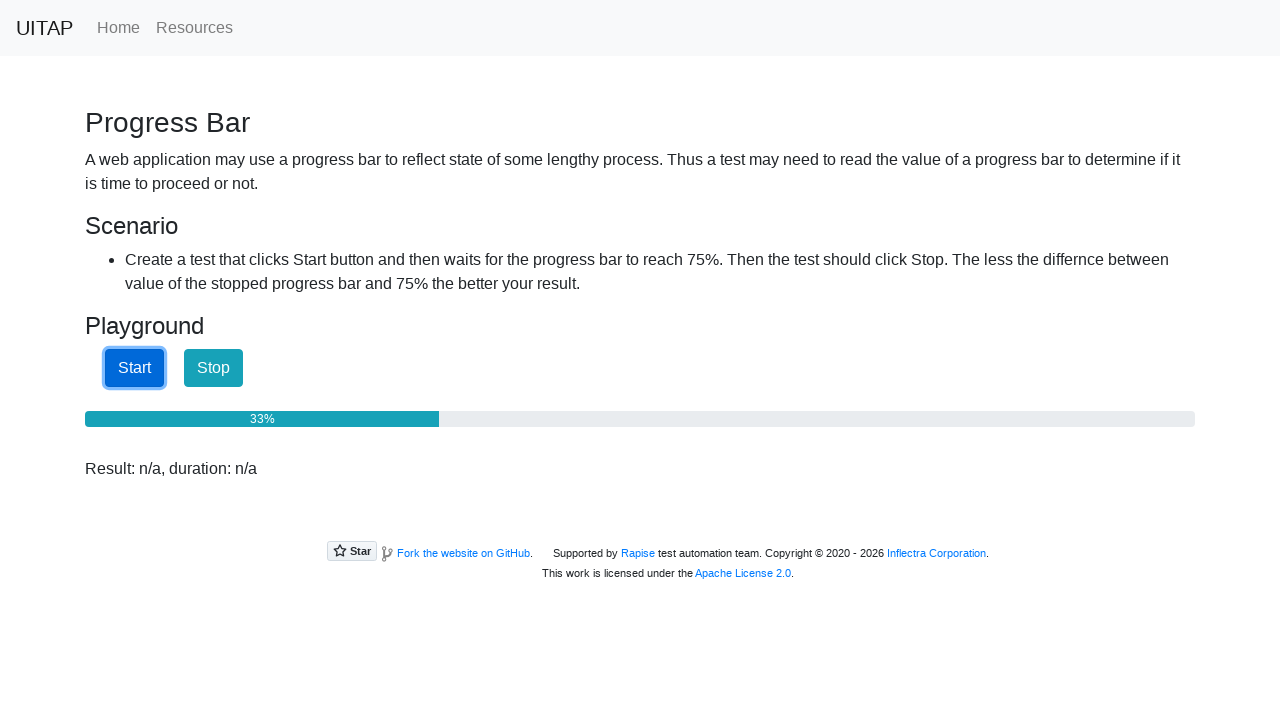

Retrieved current progress bar value
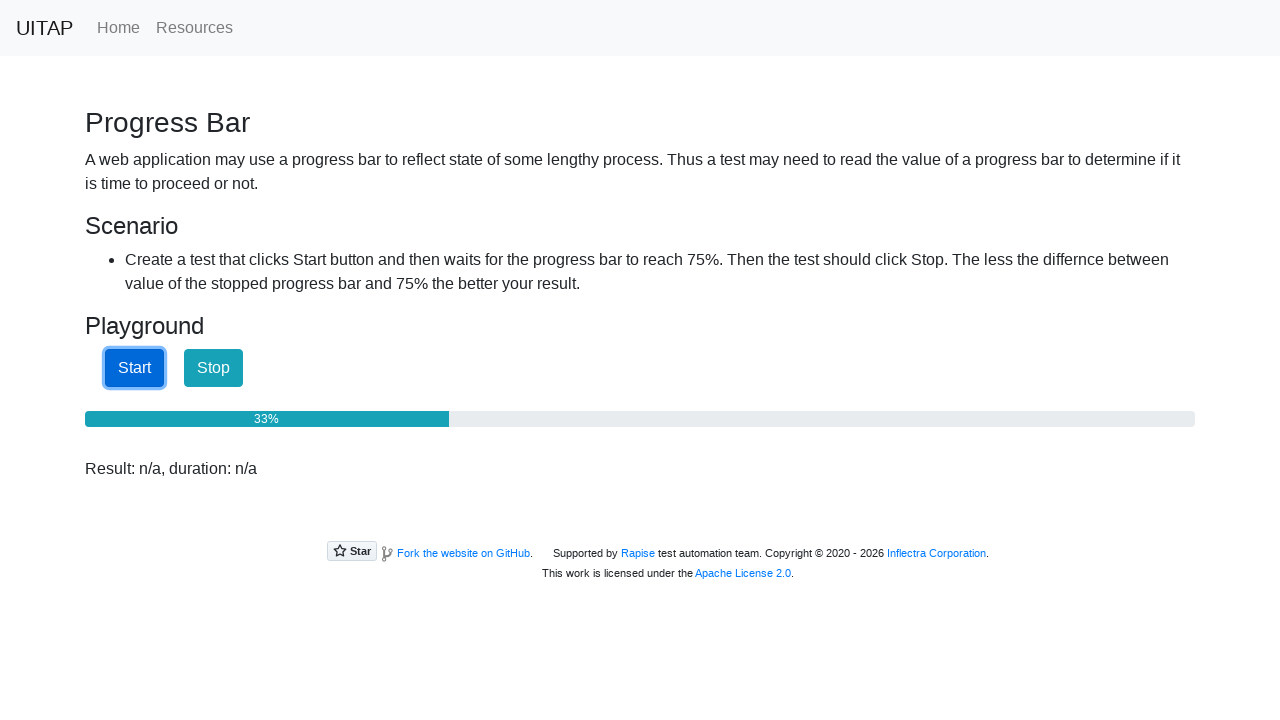

Waited 100ms before checking progress again
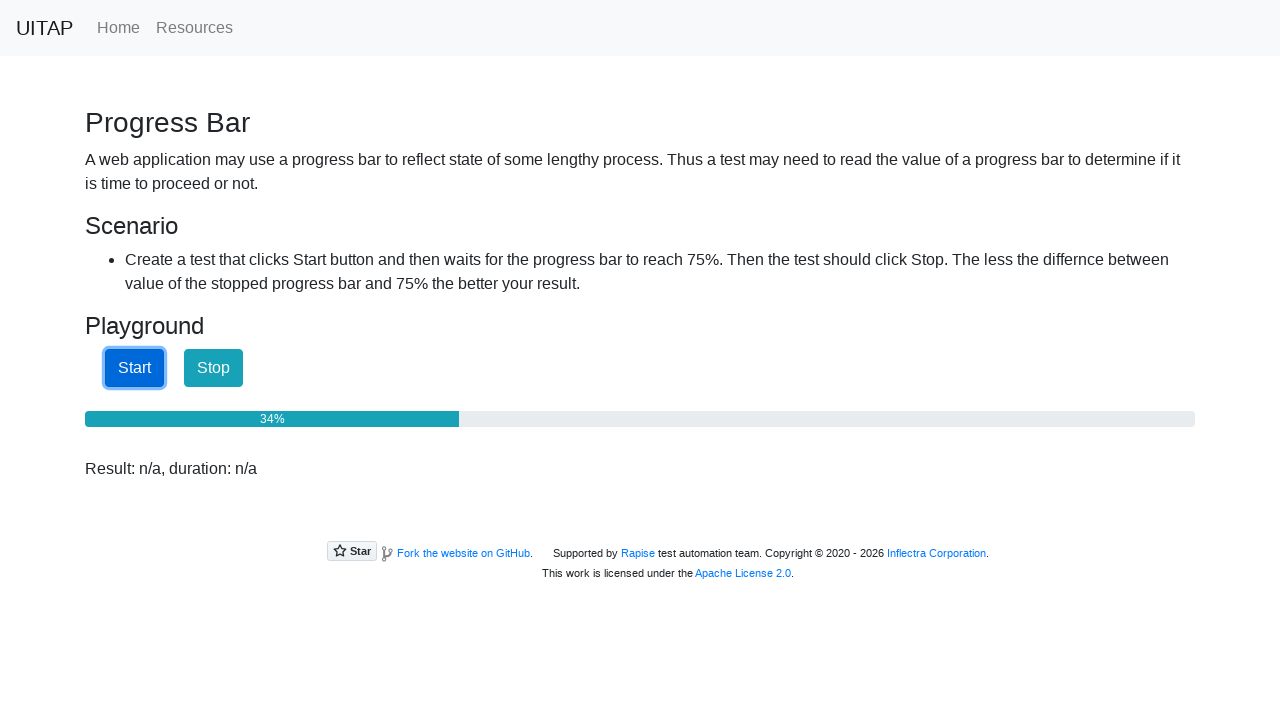

Retrieved current progress bar value
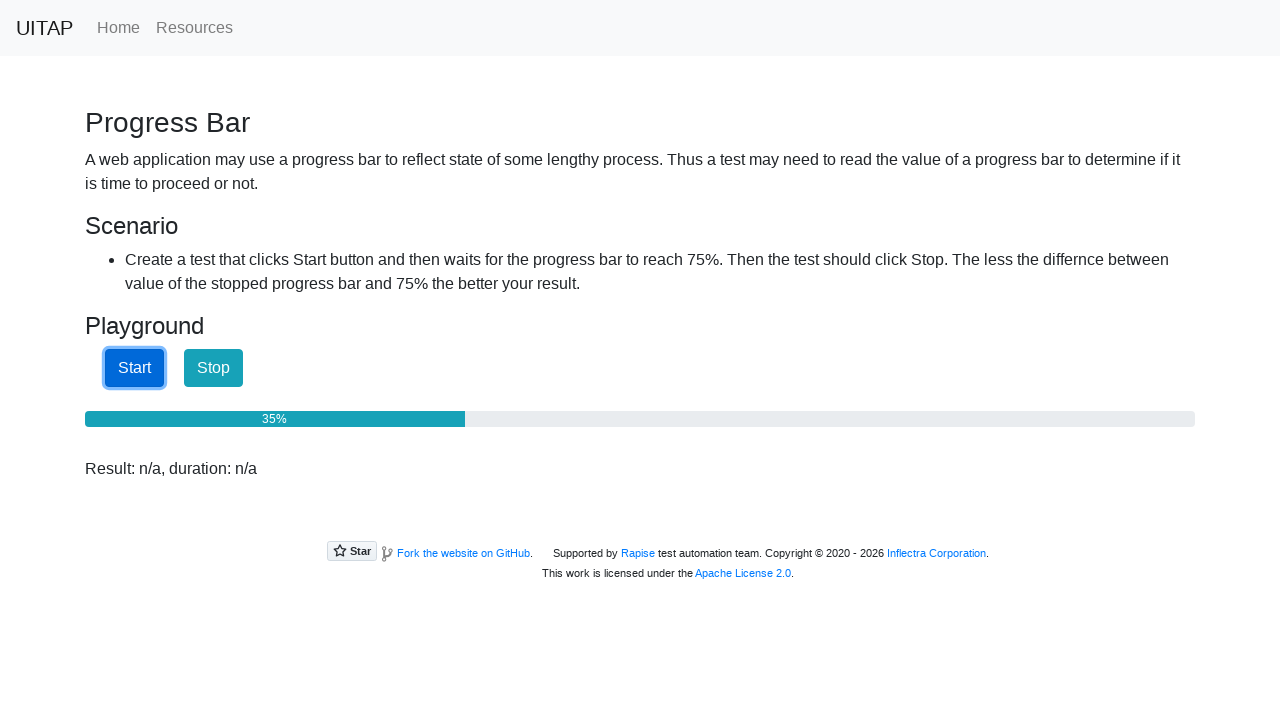

Waited 100ms before checking progress again
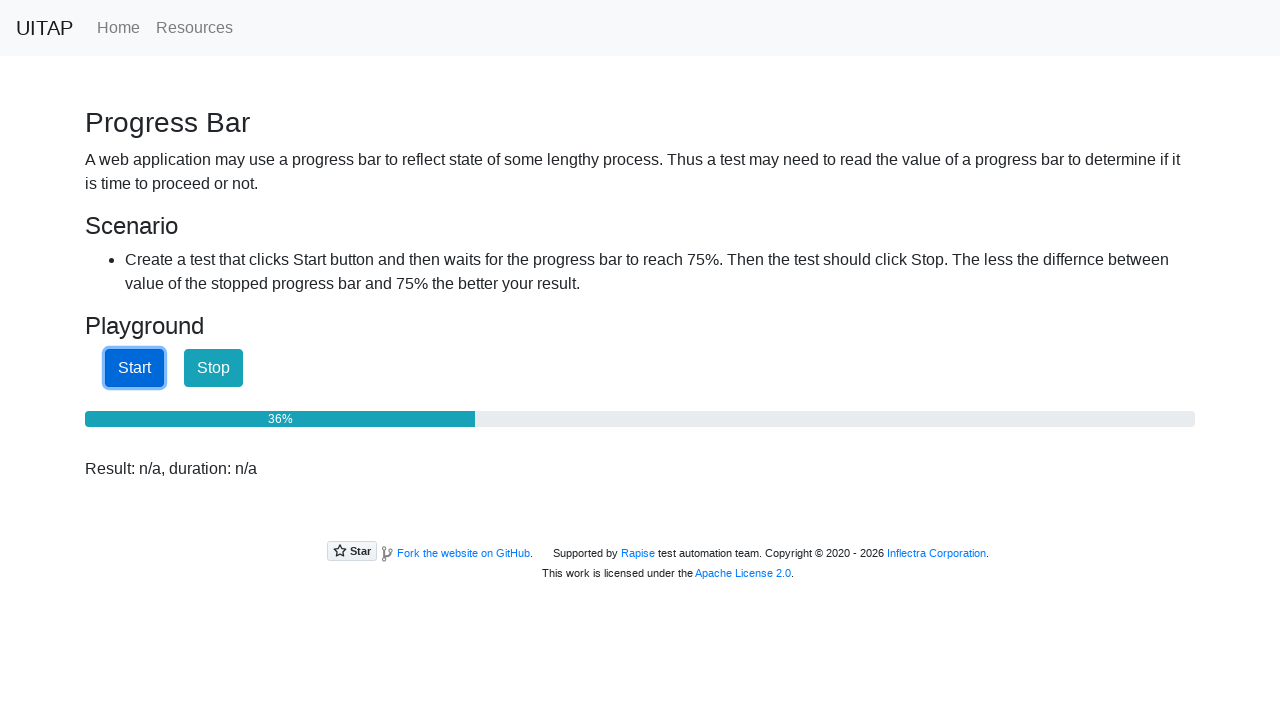

Retrieved current progress bar value
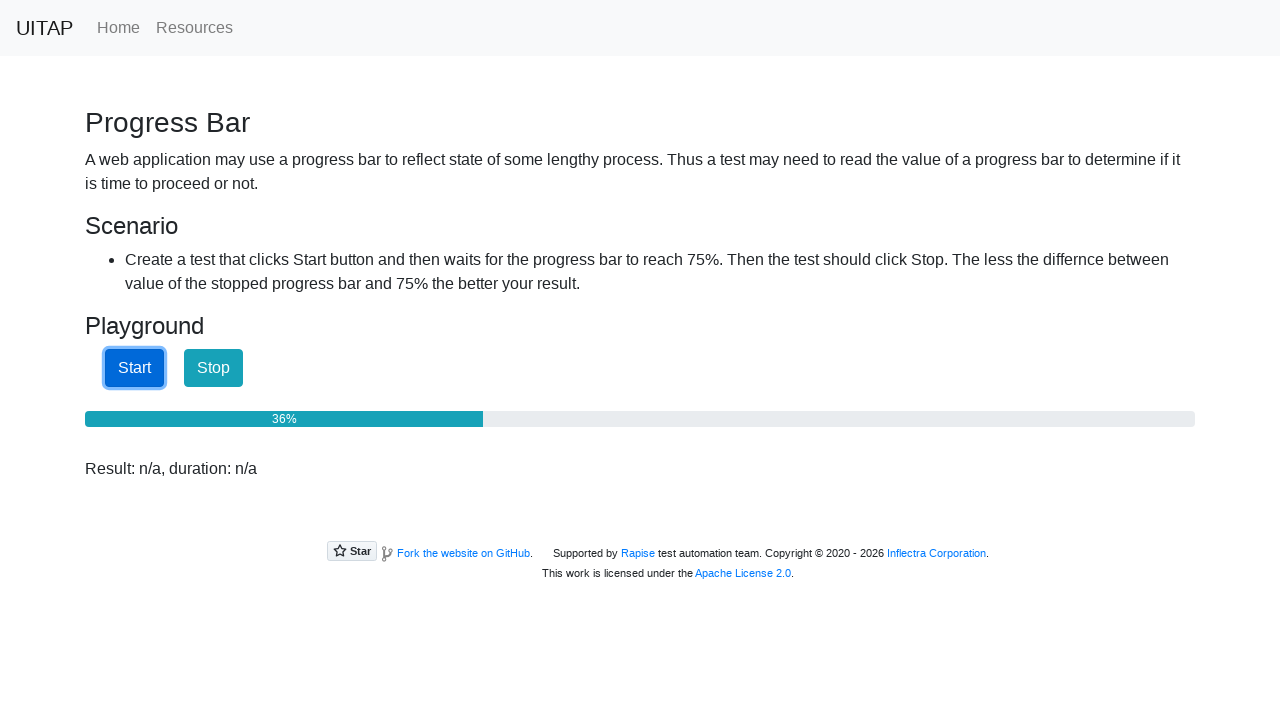

Waited 100ms before checking progress again
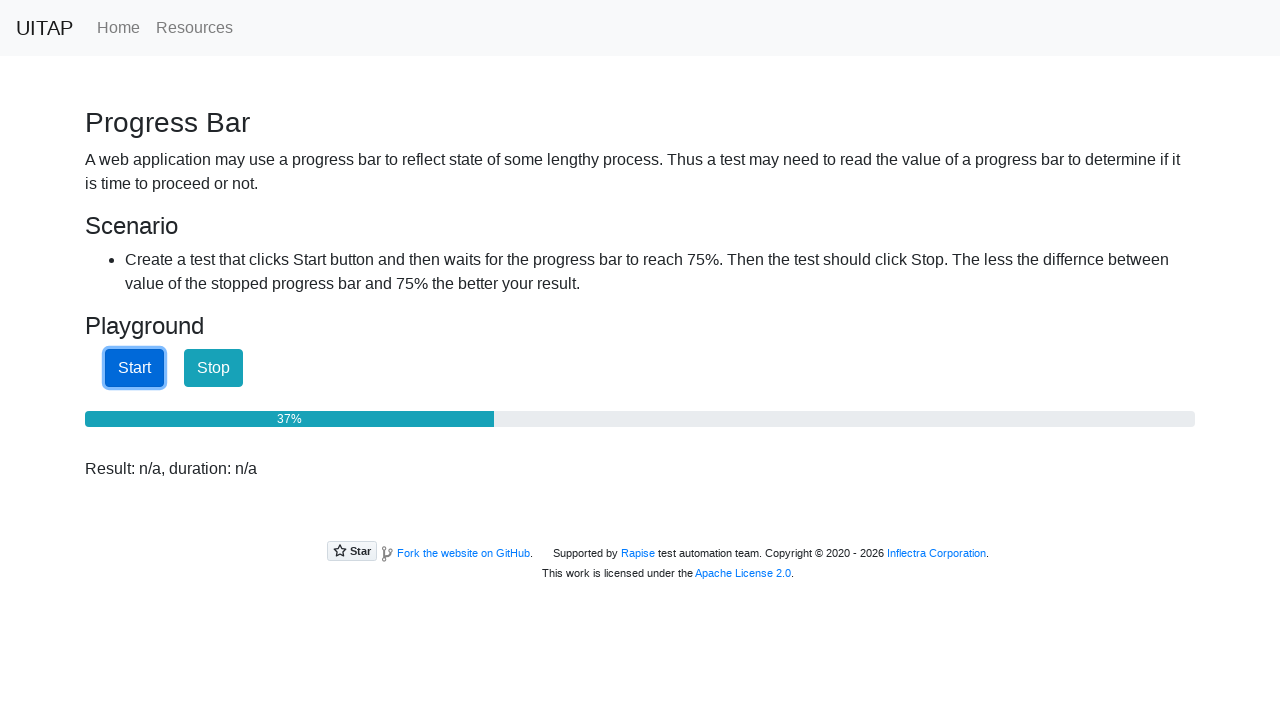

Retrieved current progress bar value
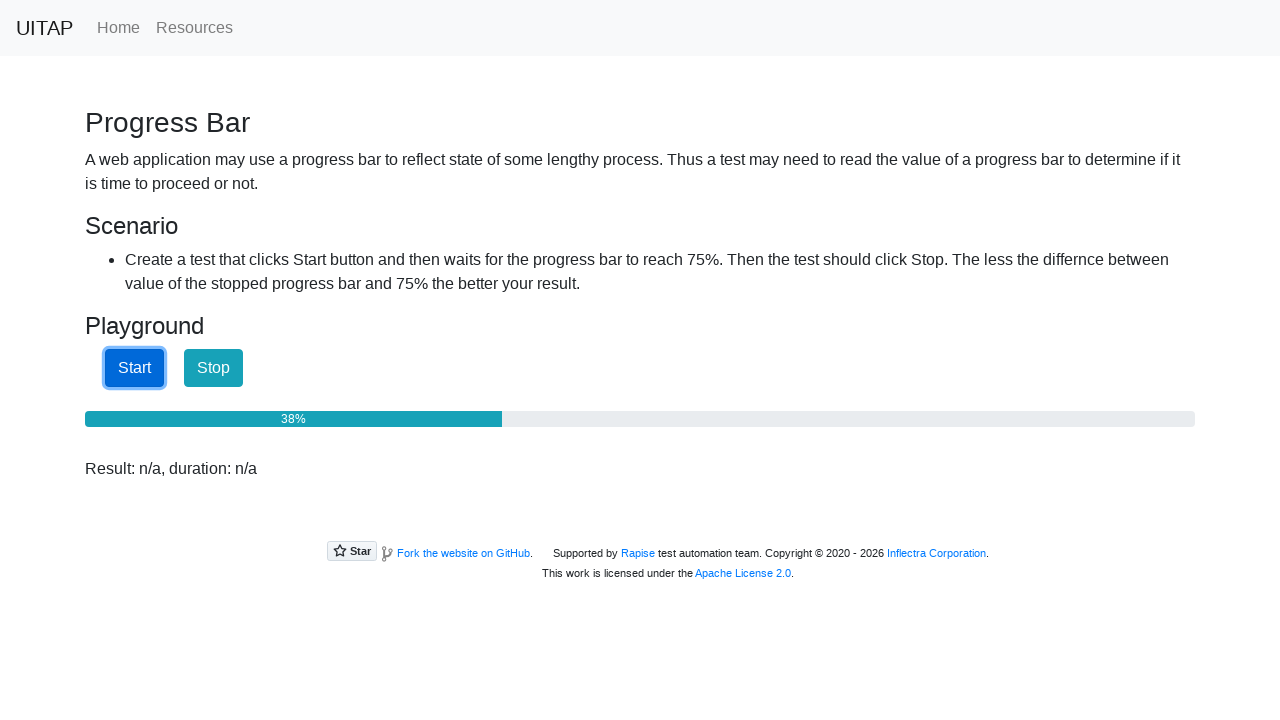

Waited 100ms before checking progress again
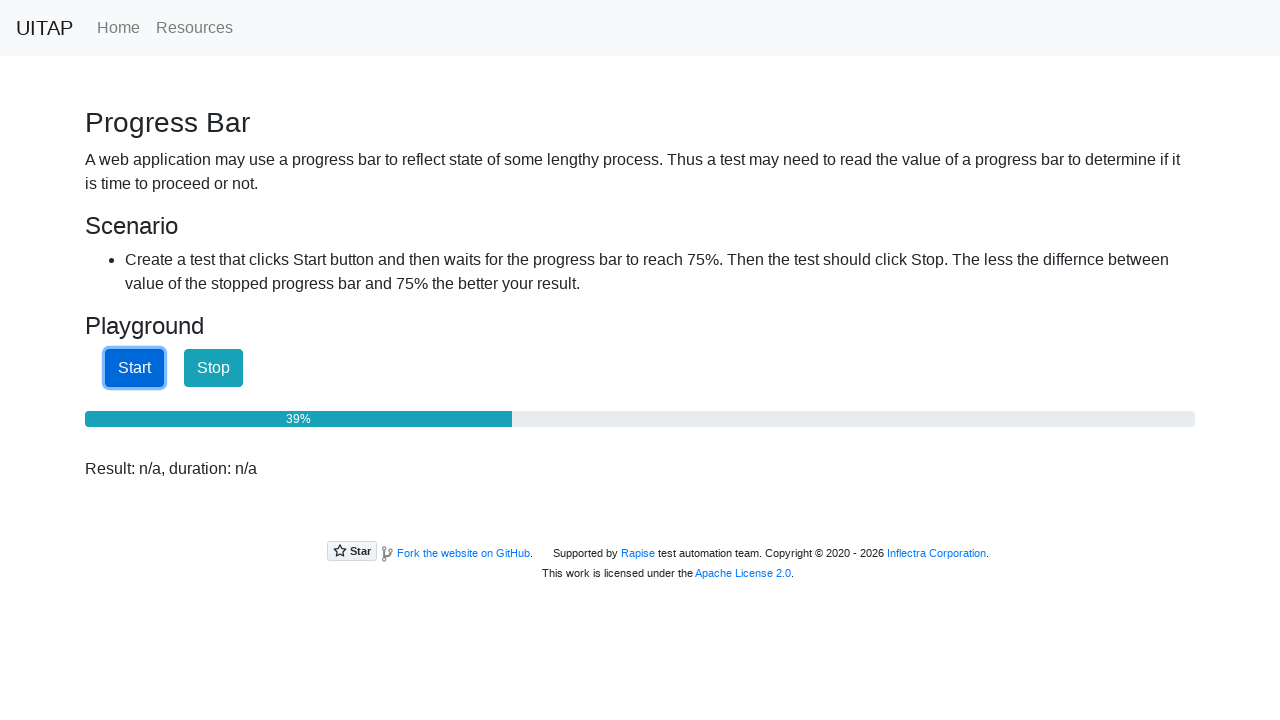

Retrieved current progress bar value
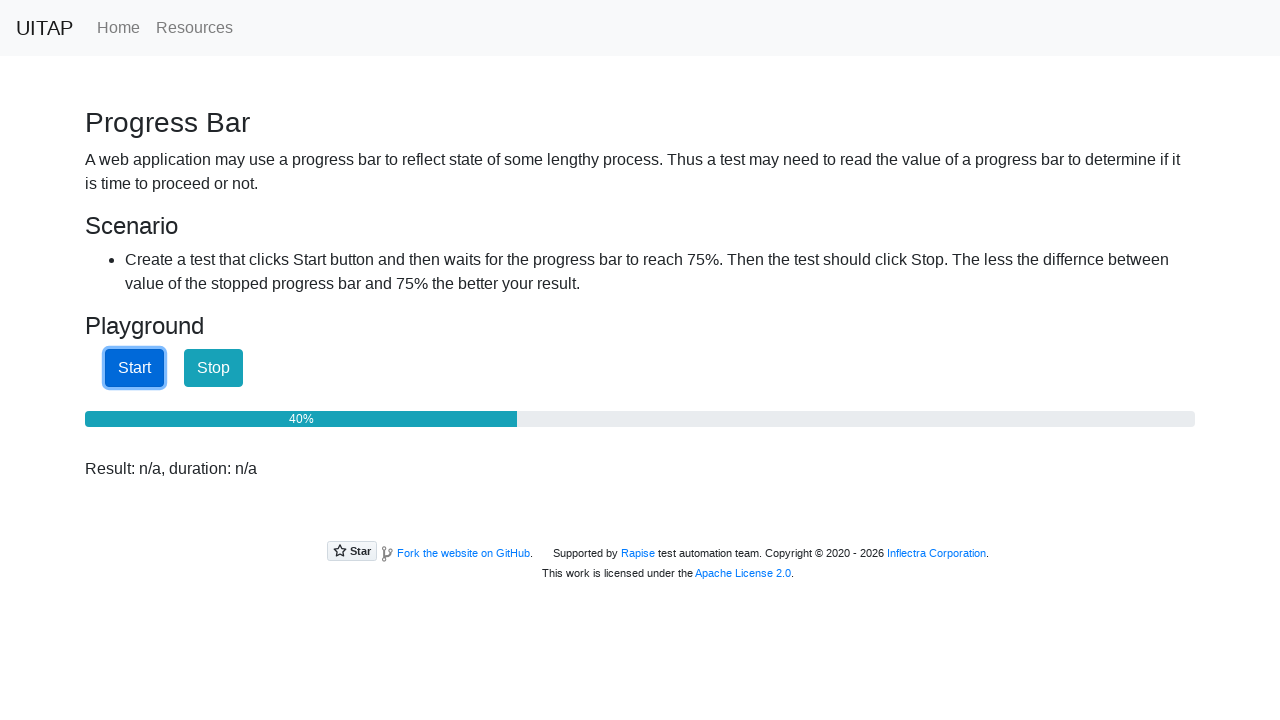

Waited 100ms before checking progress again
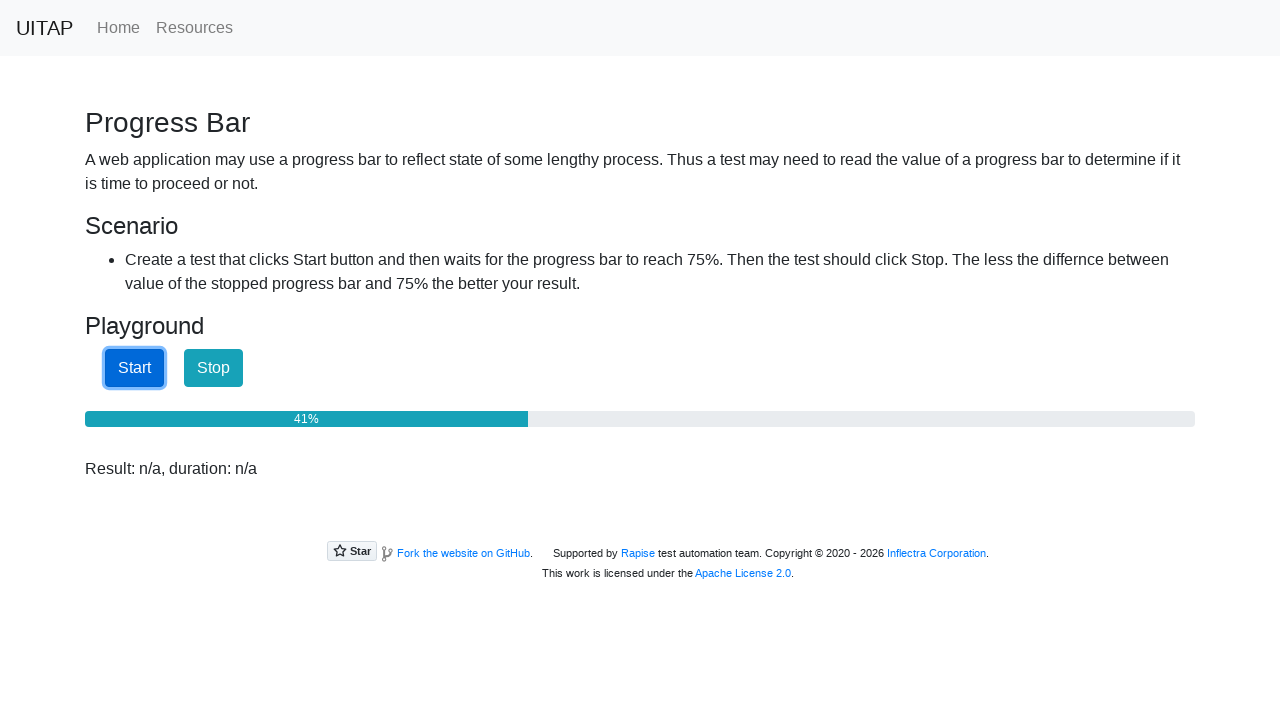

Retrieved current progress bar value
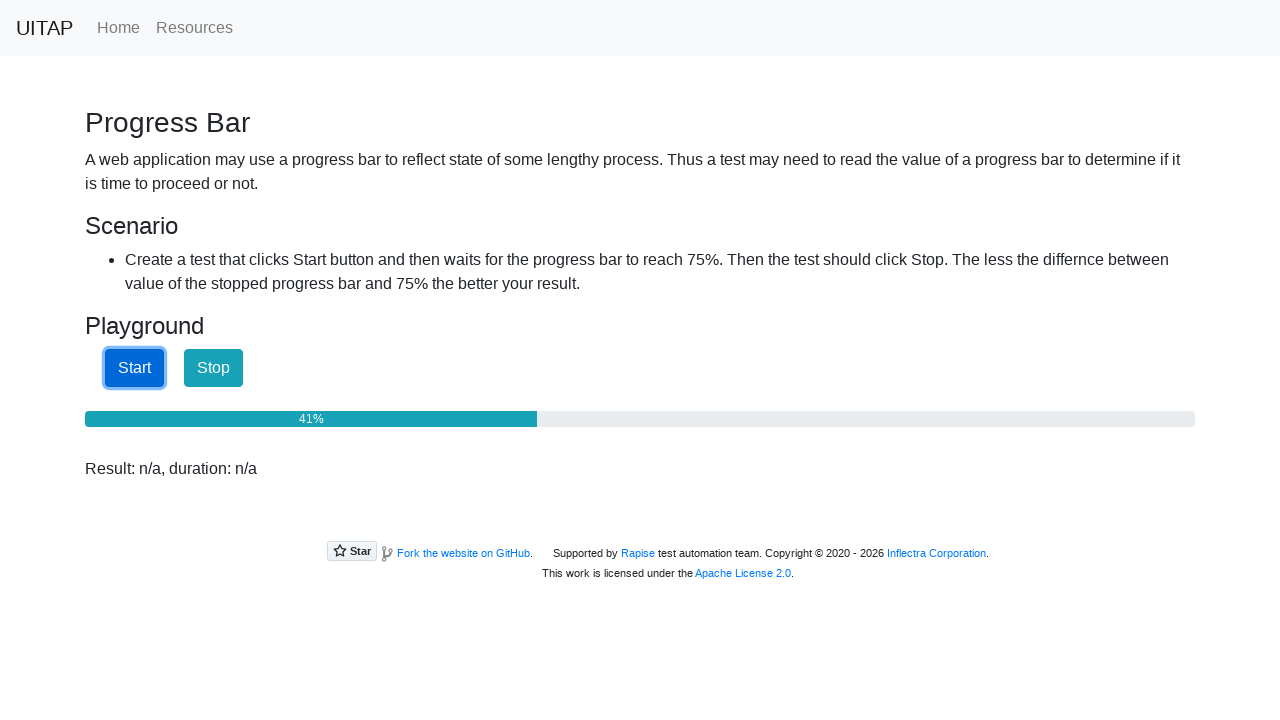

Waited 100ms before checking progress again
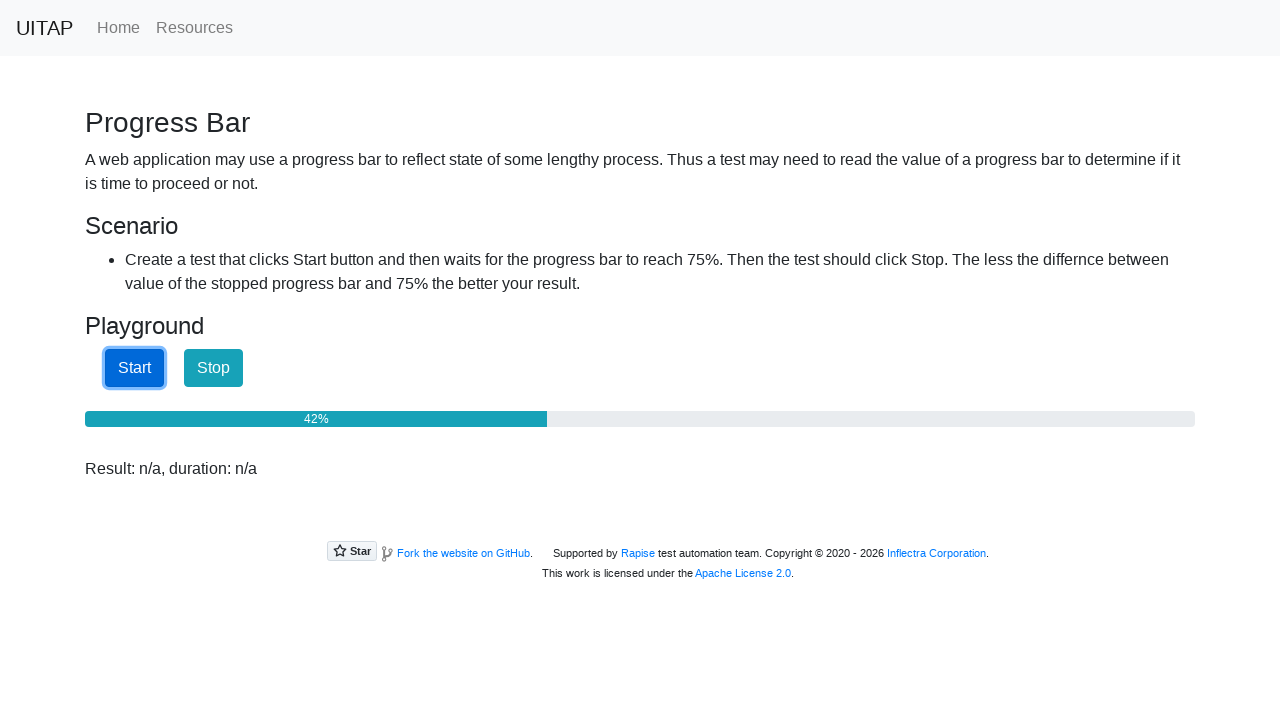

Retrieved current progress bar value
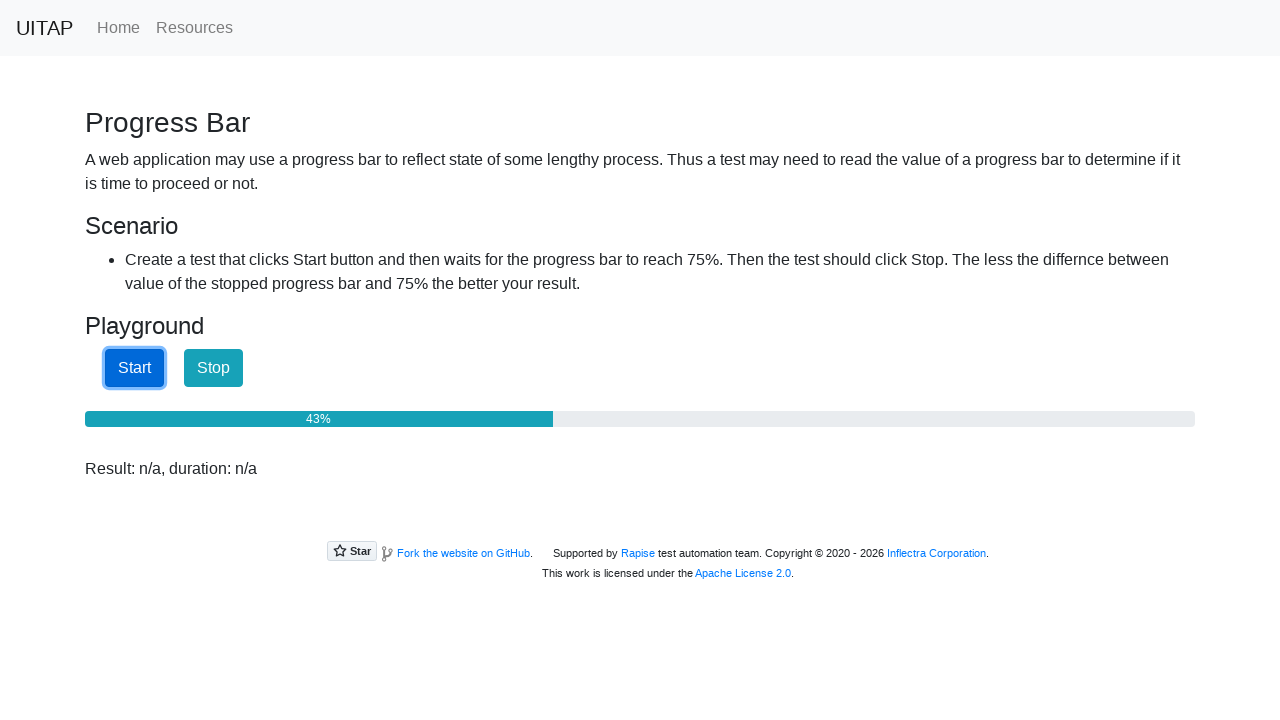

Waited 100ms before checking progress again
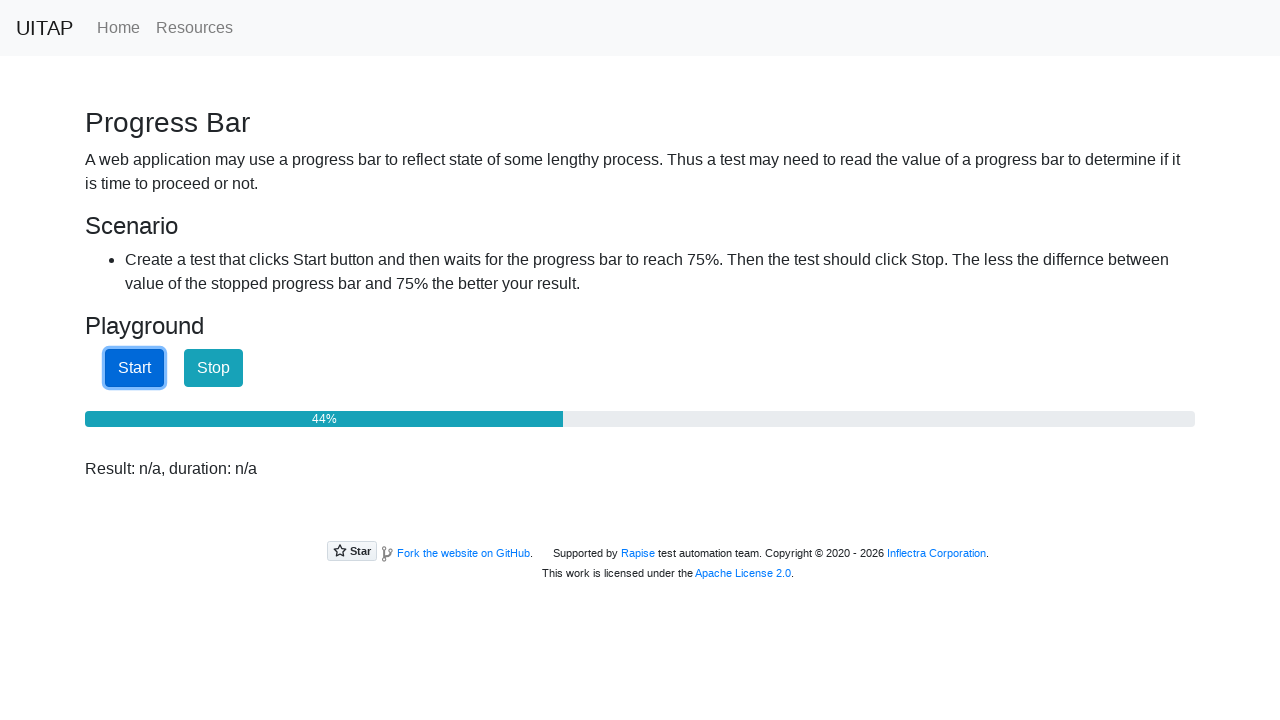

Retrieved current progress bar value
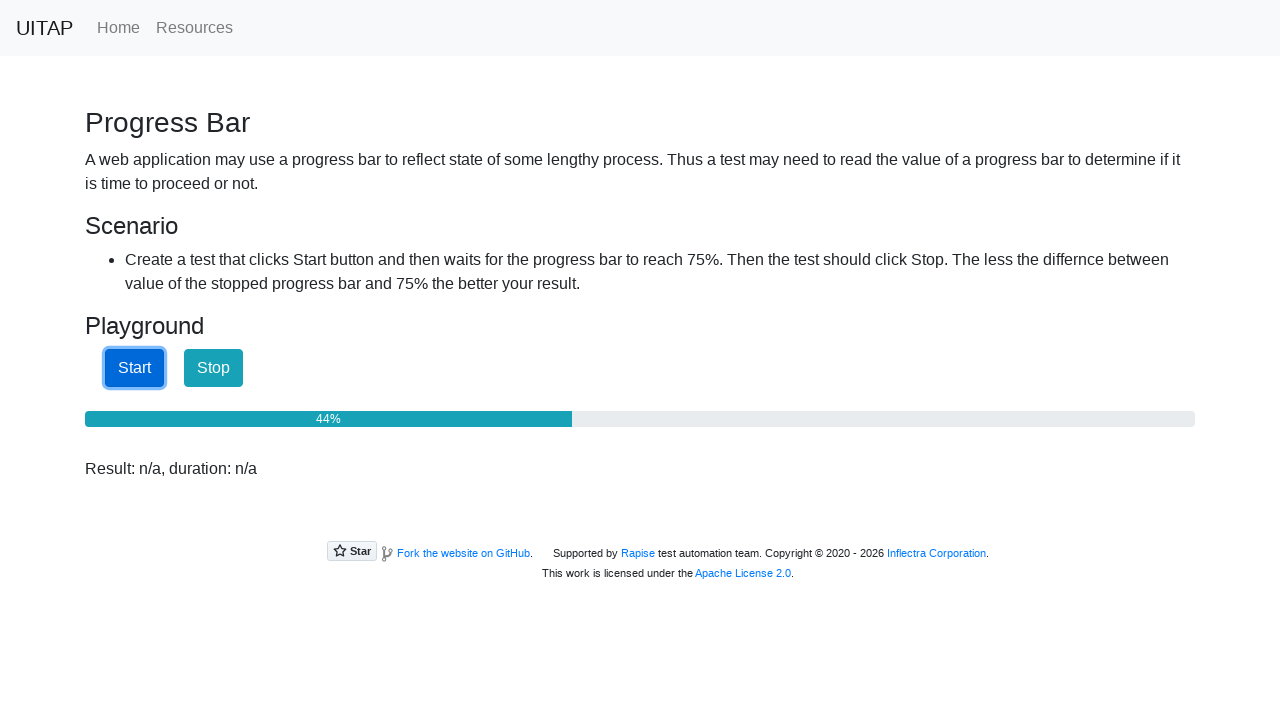

Waited 100ms before checking progress again
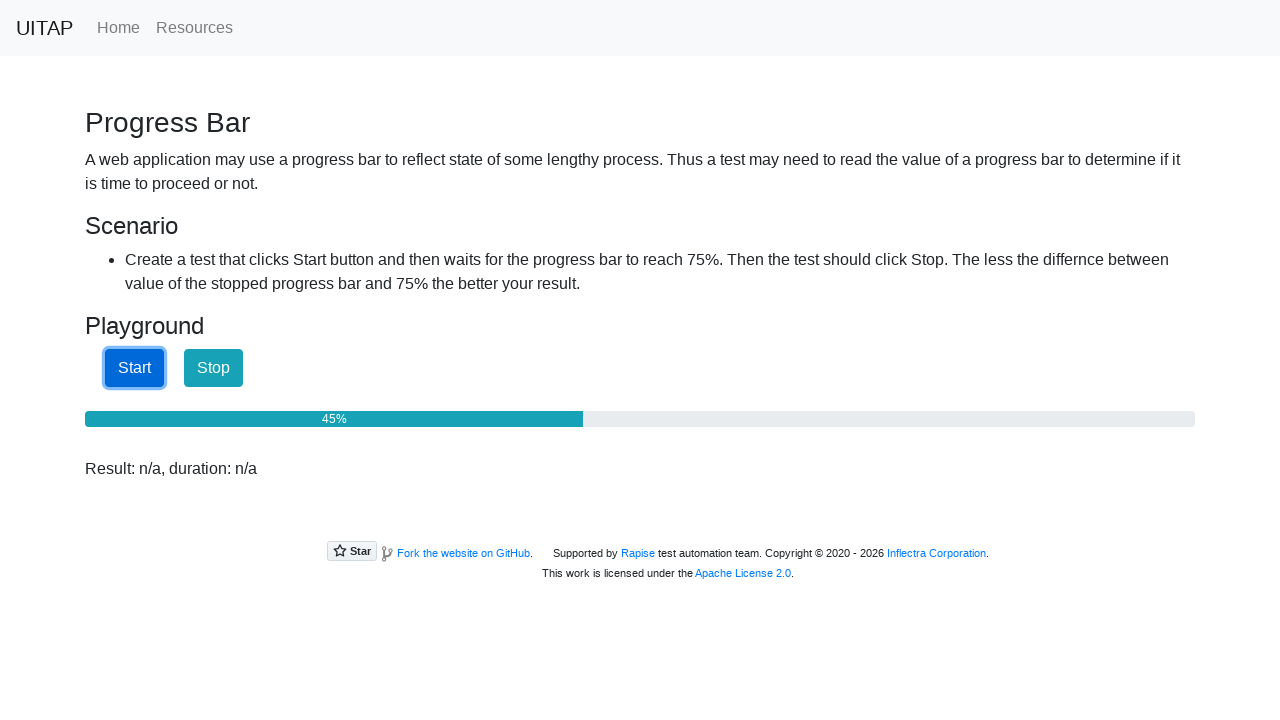

Retrieved current progress bar value
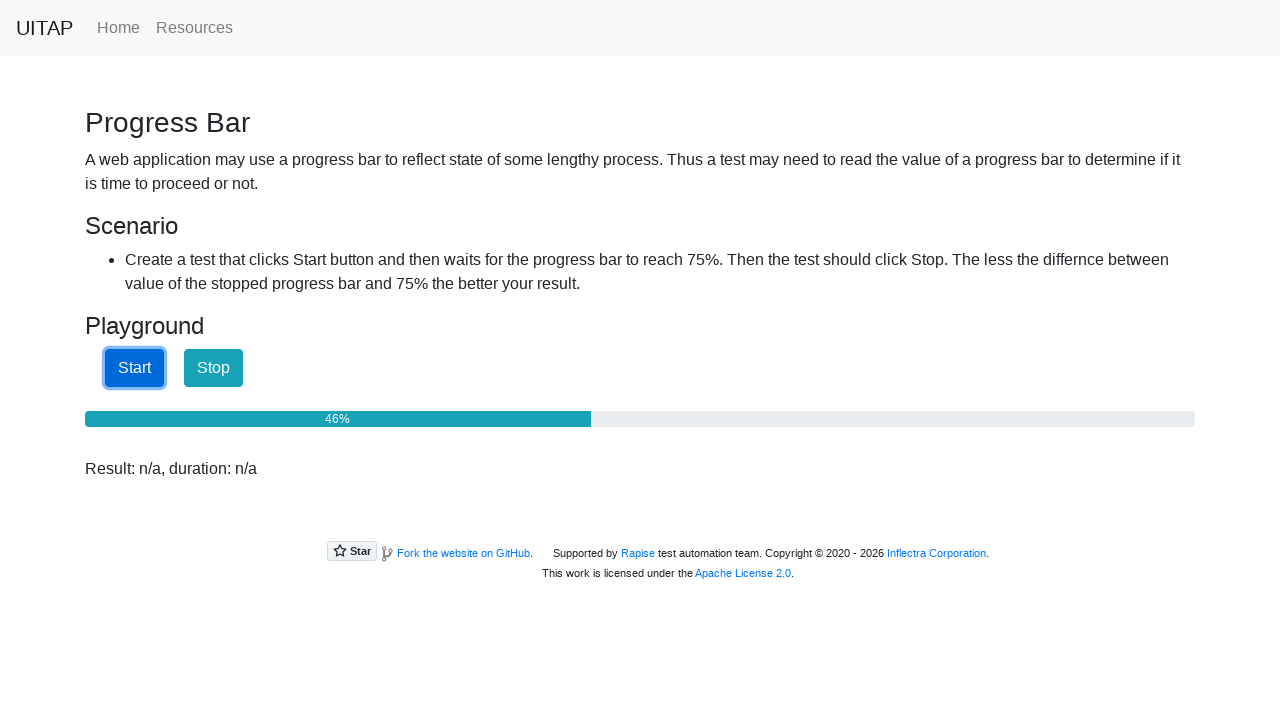

Waited 100ms before checking progress again
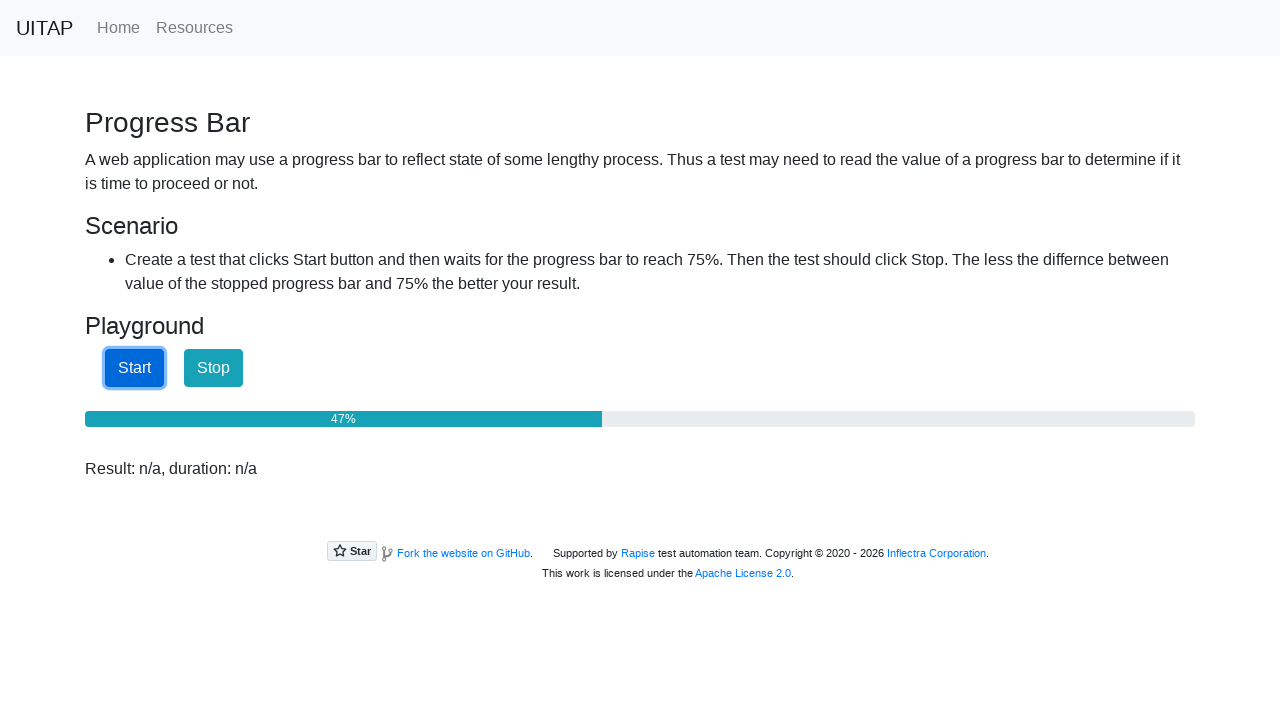

Retrieved current progress bar value
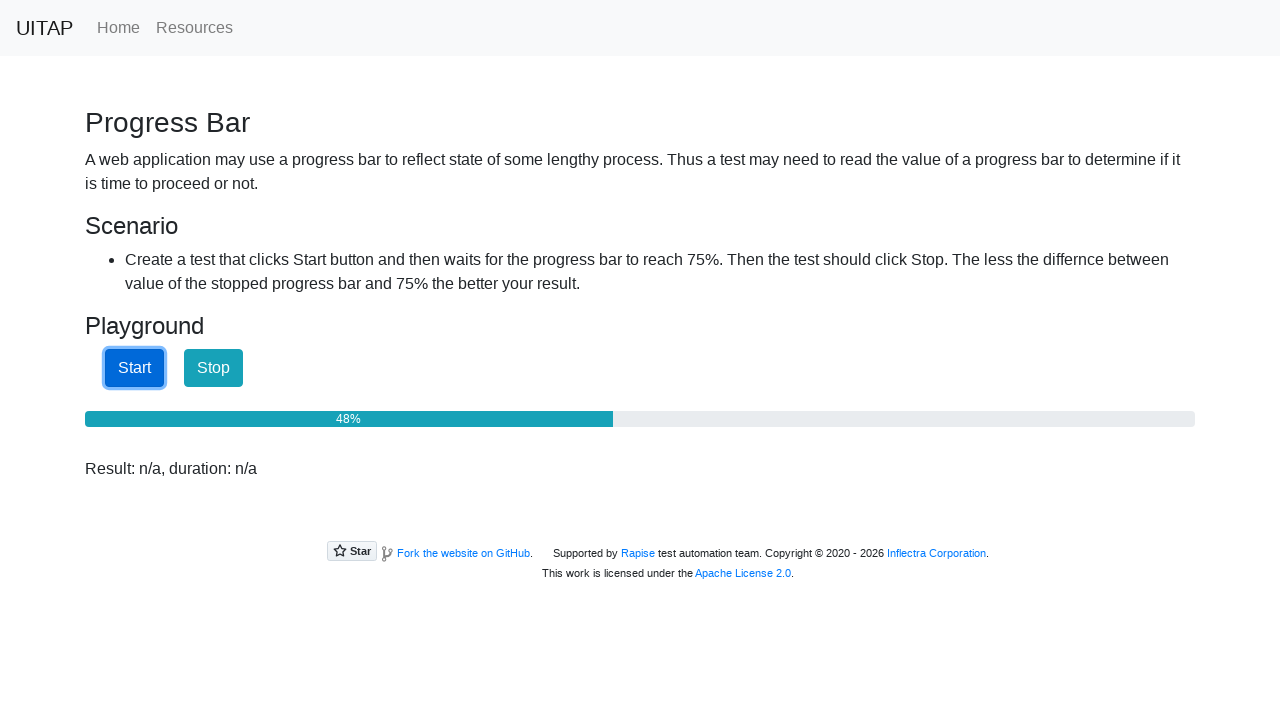

Waited 100ms before checking progress again
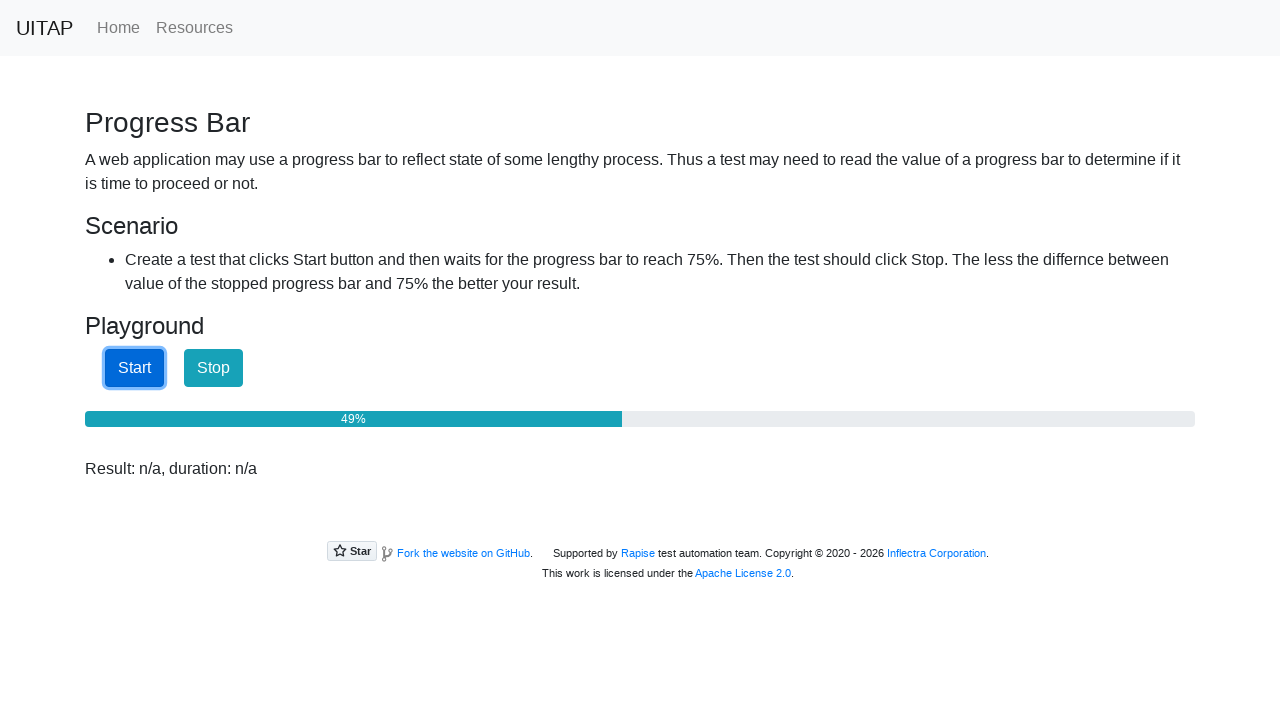

Retrieved current progress bar value
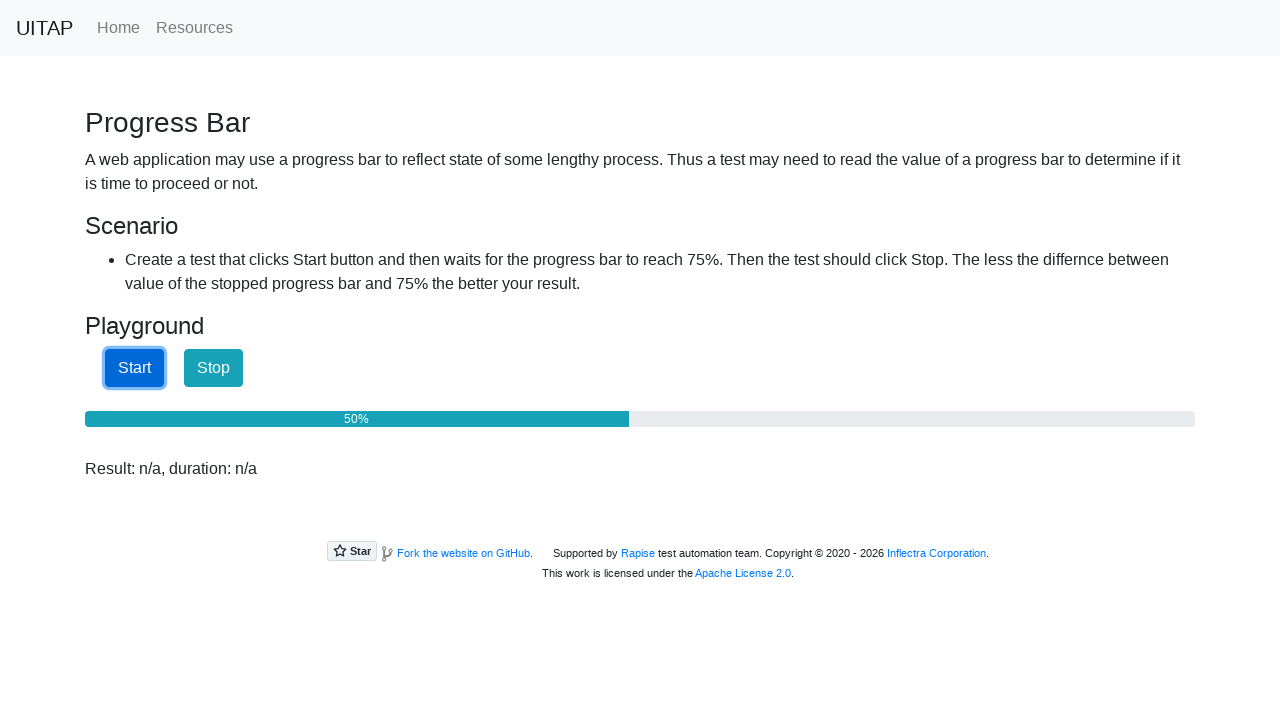

Waited 100ms before checking progress again
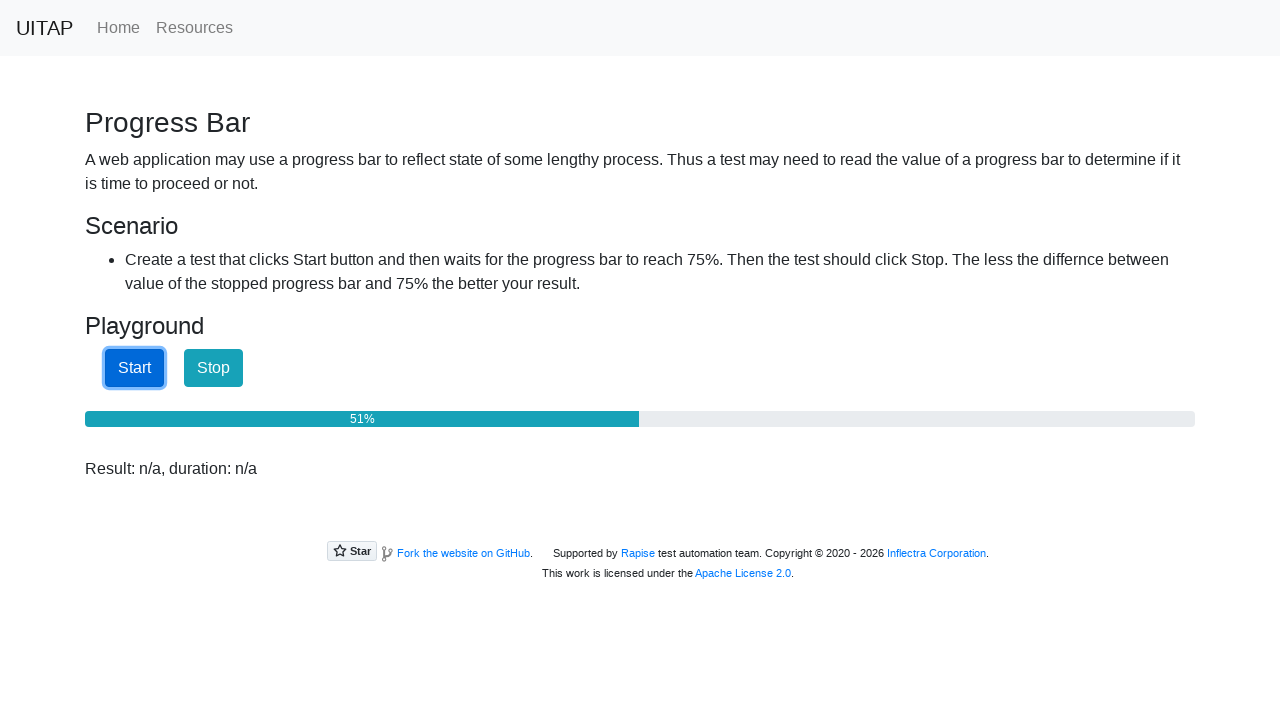

Retrieved current progress bar value
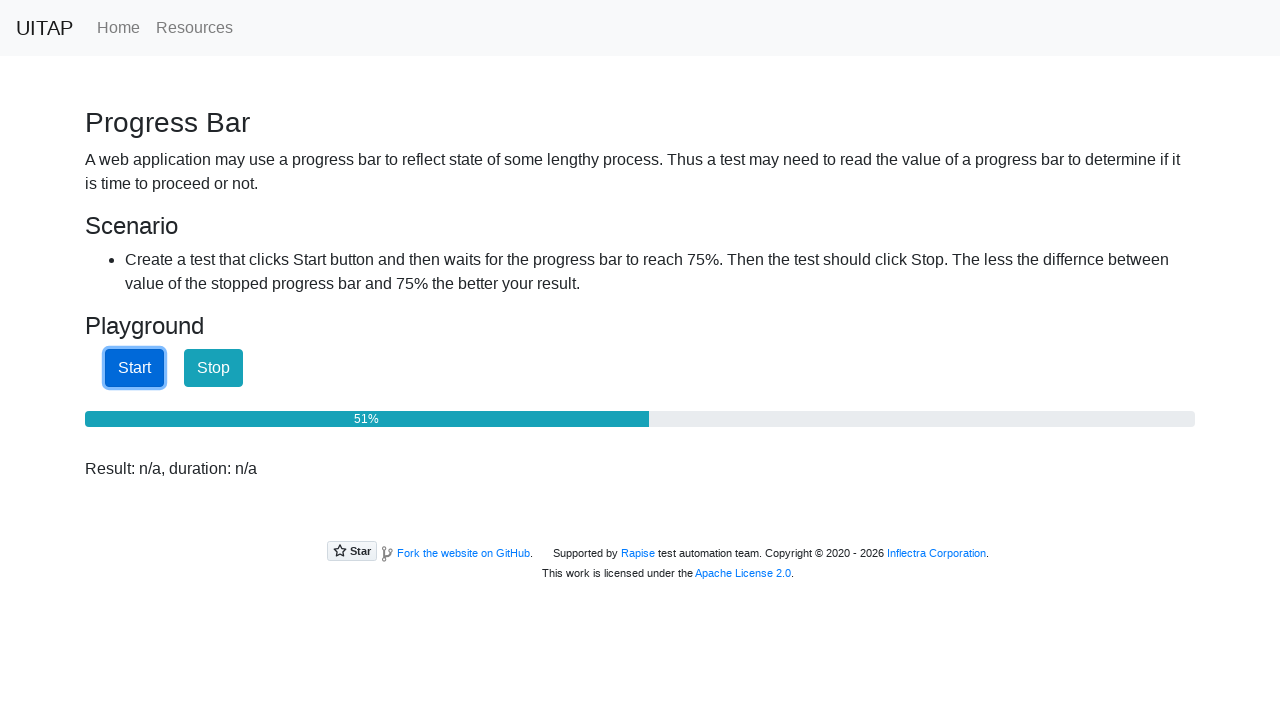

Waited 100ms before checking progress again
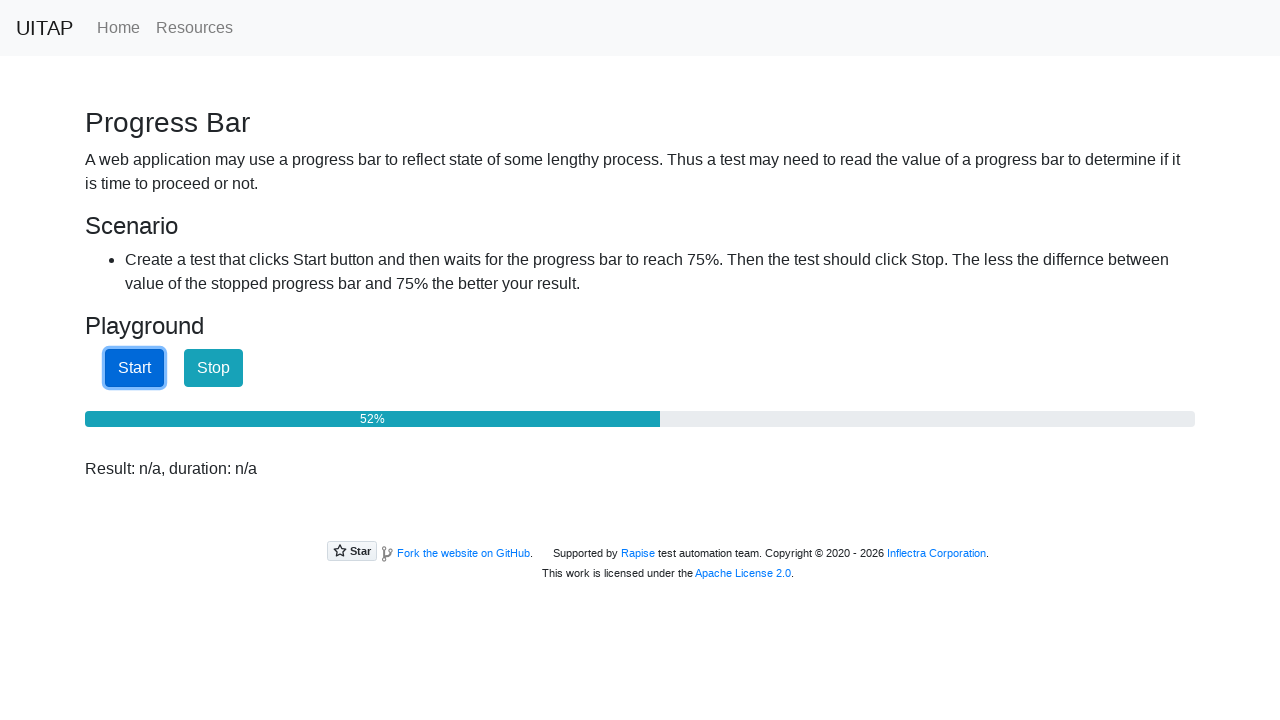

Retrieved current progress bar value
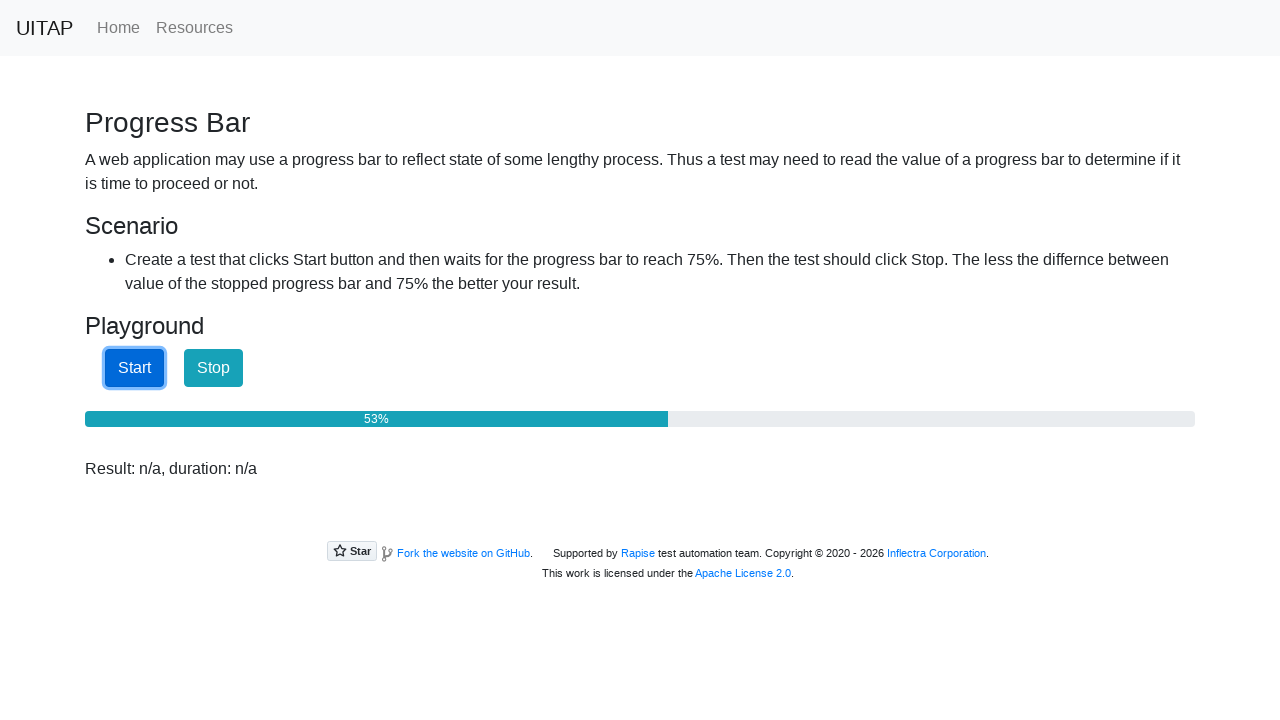

Waited 100ms before checking progress again
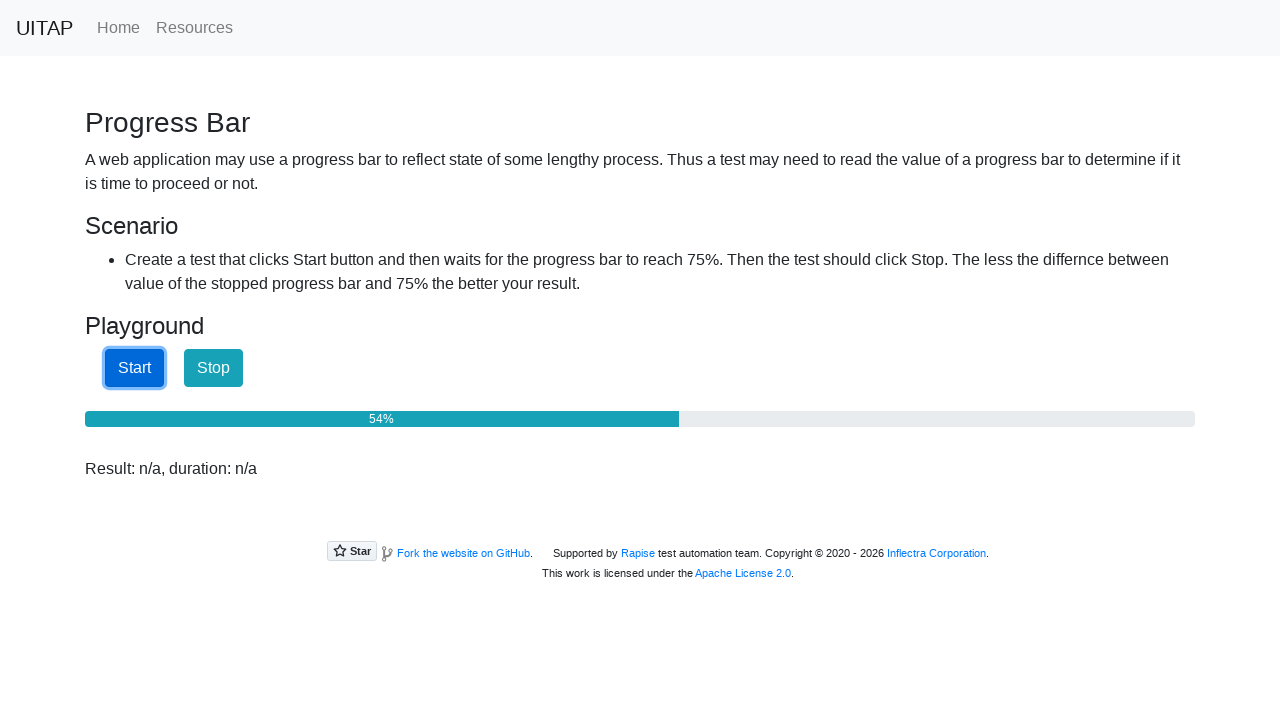

Retrieved current progress bar value
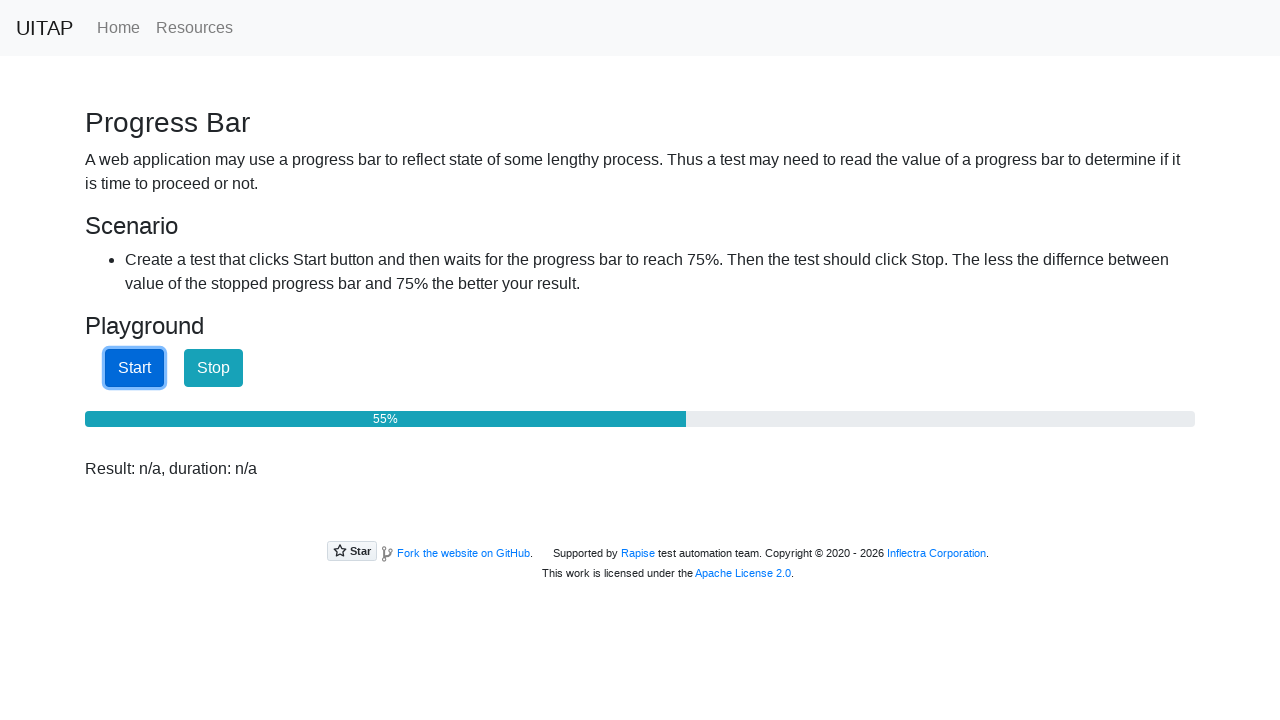

Waited 100ms before checking progress again
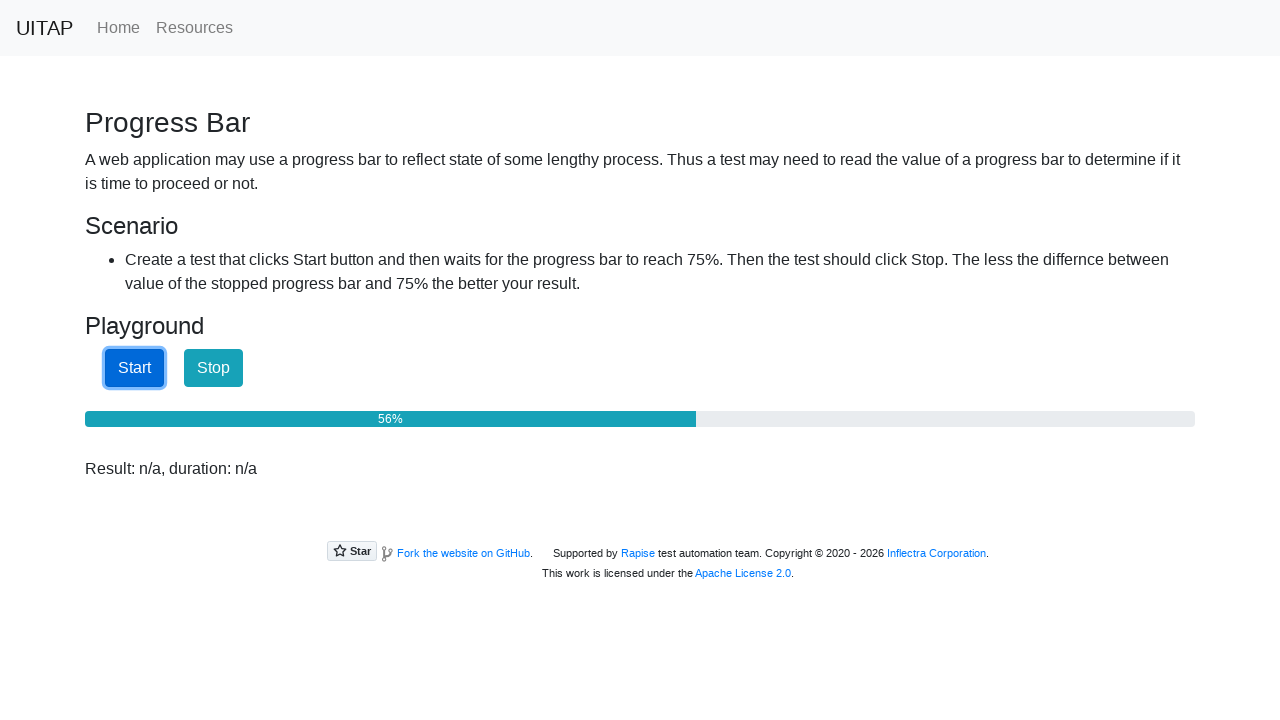

Retrieved current progress bar value
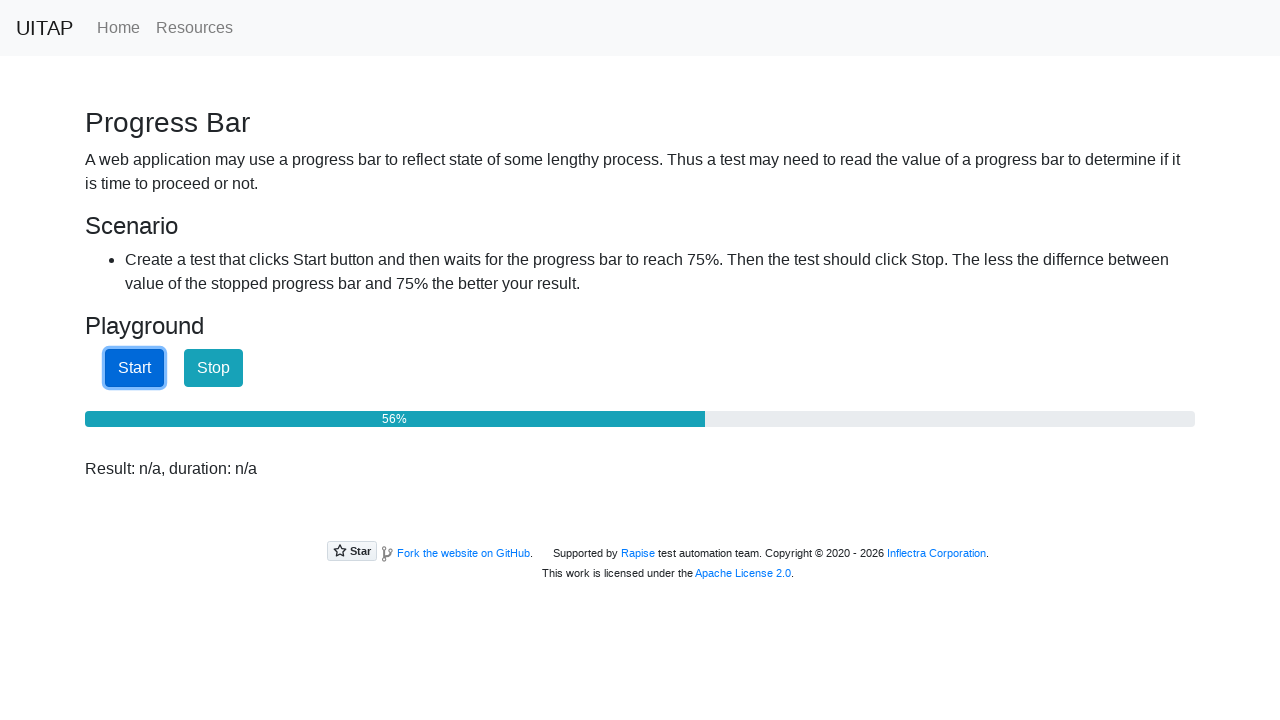

Waited 100ms before checking progress again
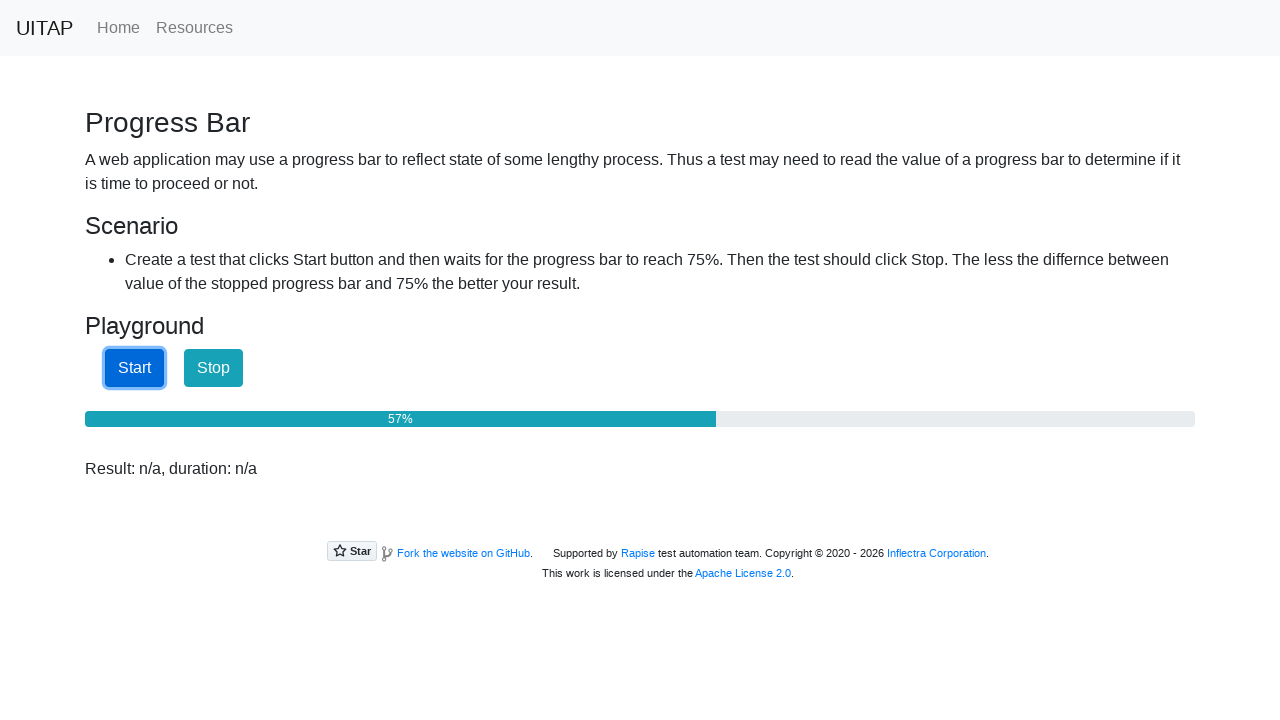

Retrieved current progress bar value
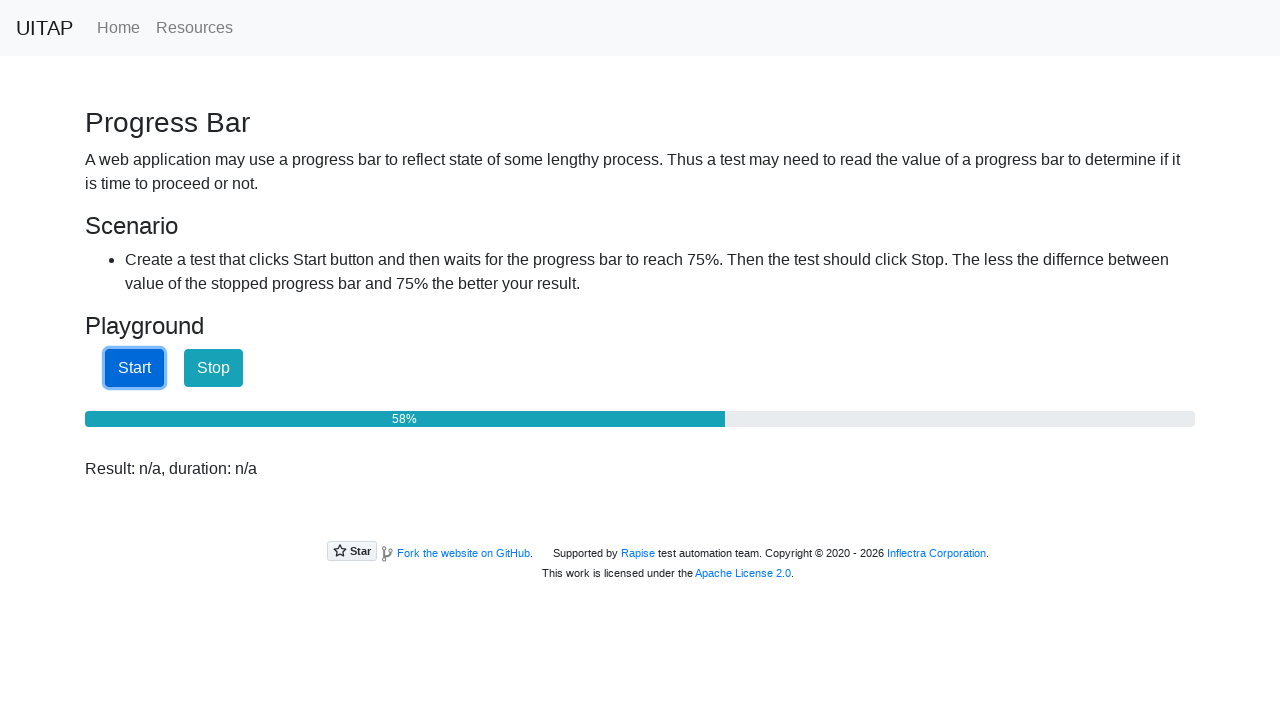

Waited 100ms before checking progress again
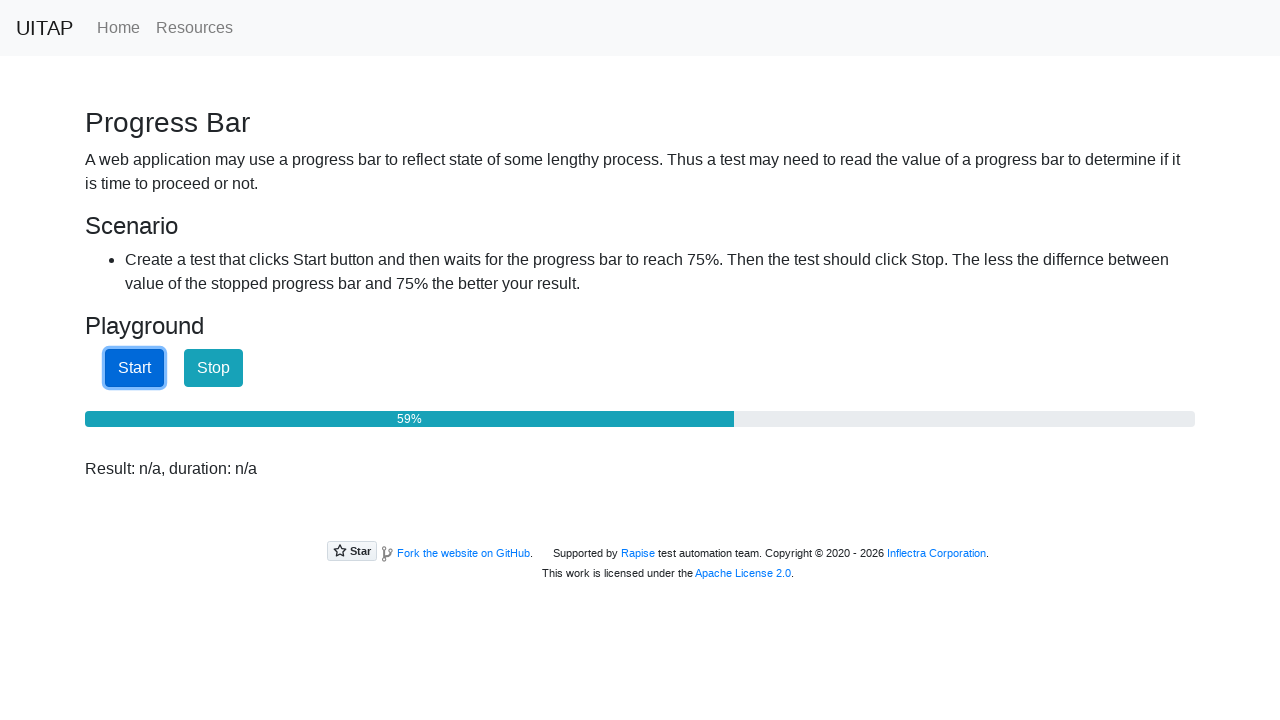

Retrieved current progress bar value
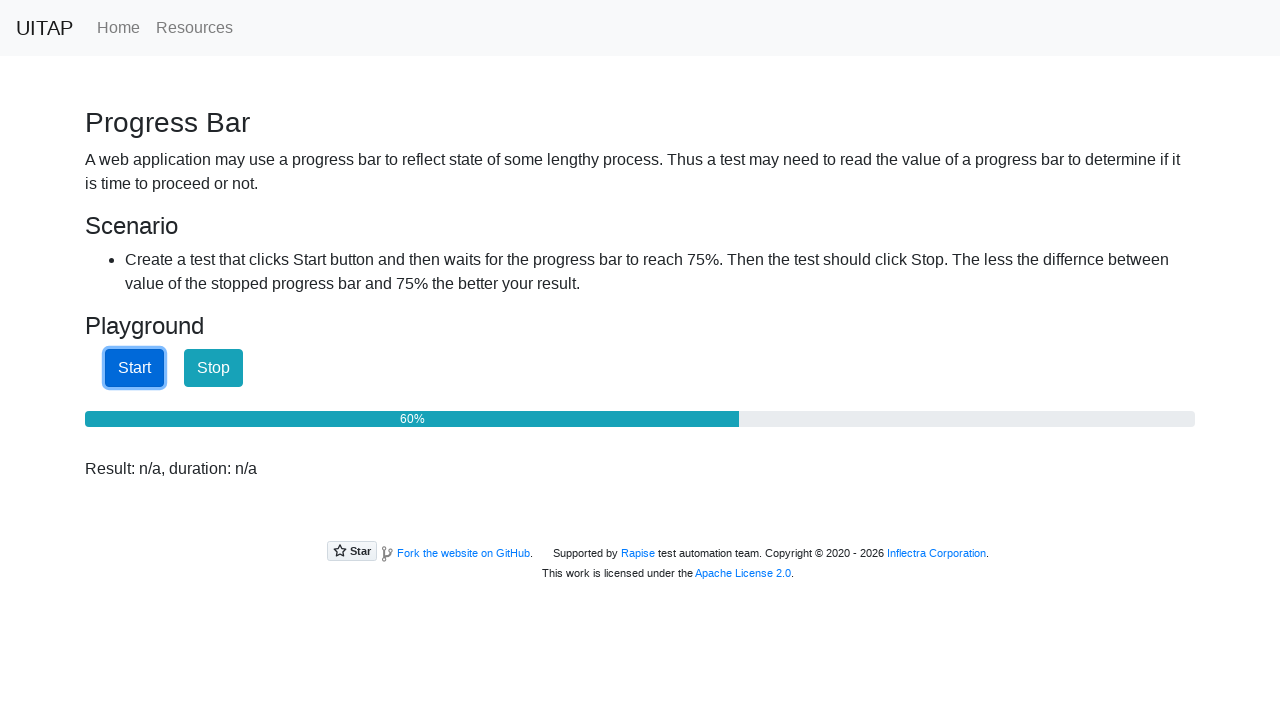

Waited 100ms before checking progress again
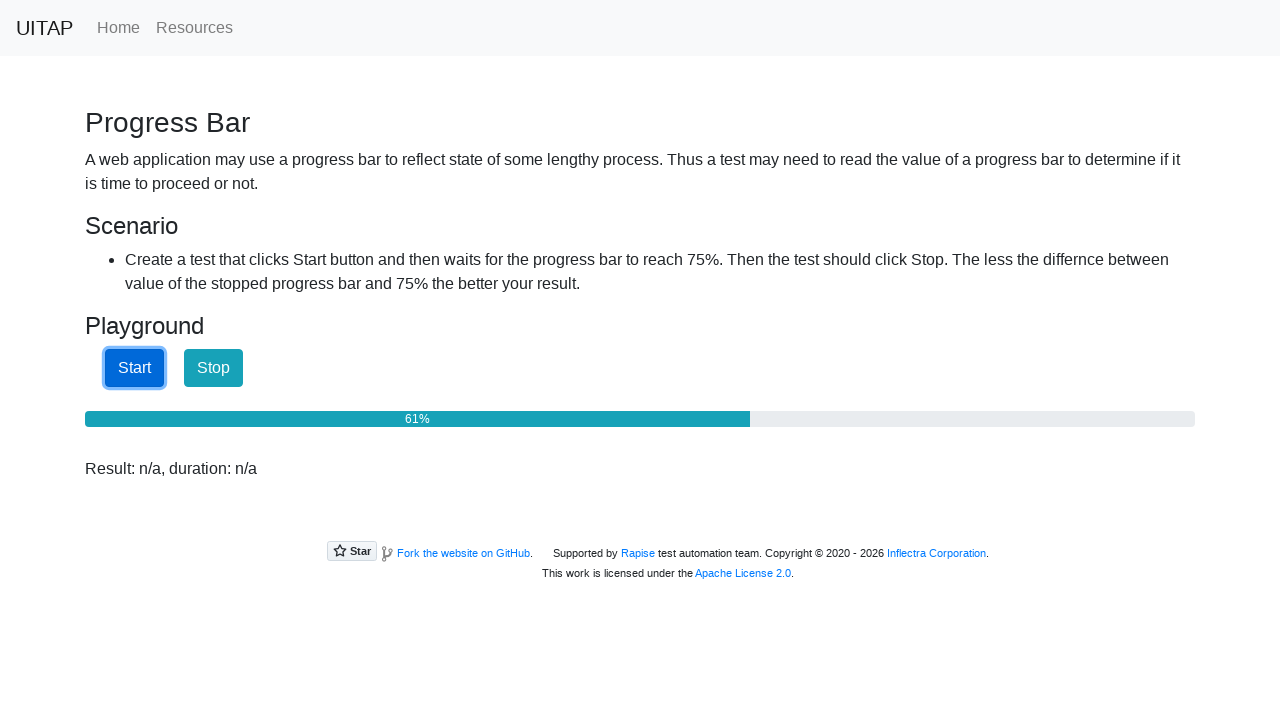

Retrieved current progress bar value
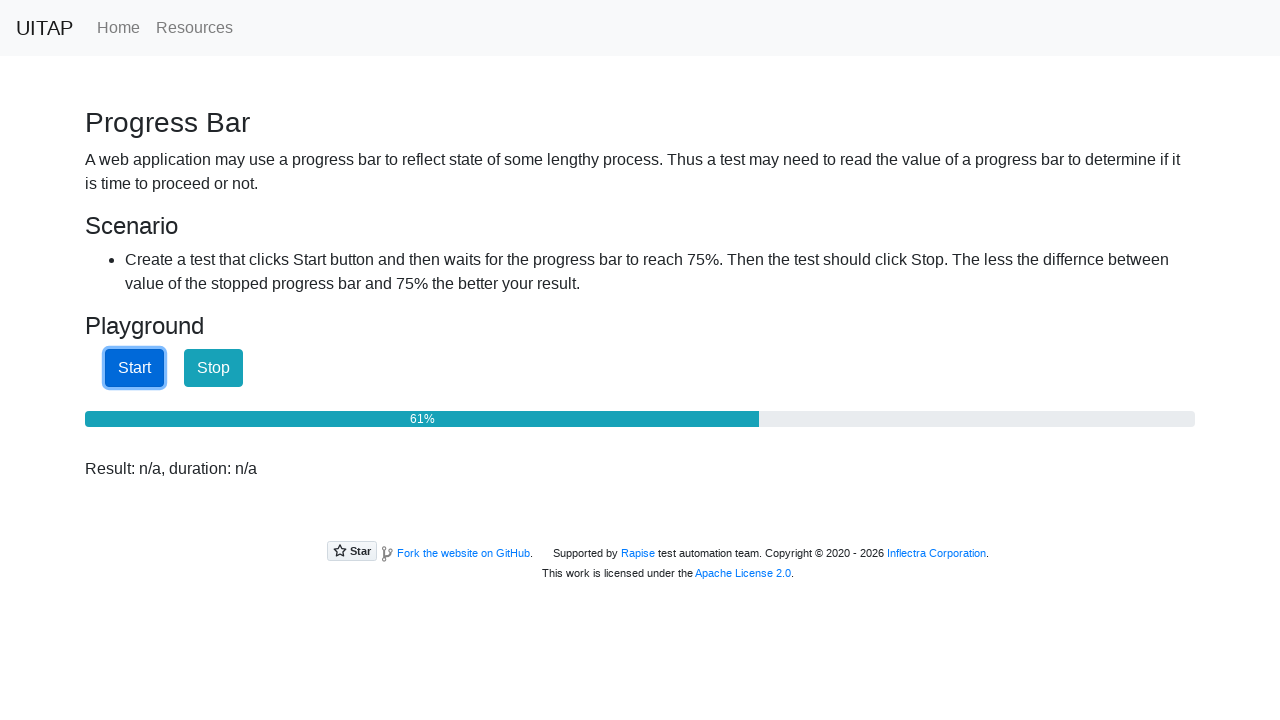

Waited 100ms before checking progress again
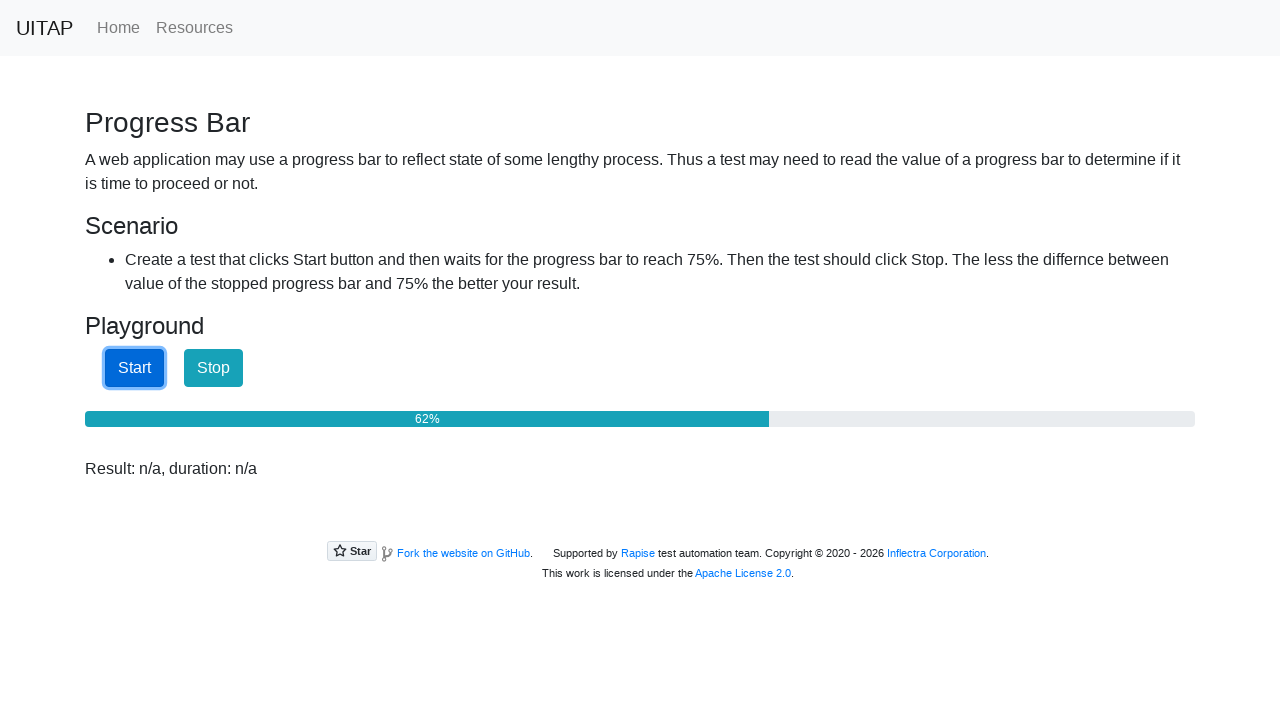

Retrieved current progress bar value
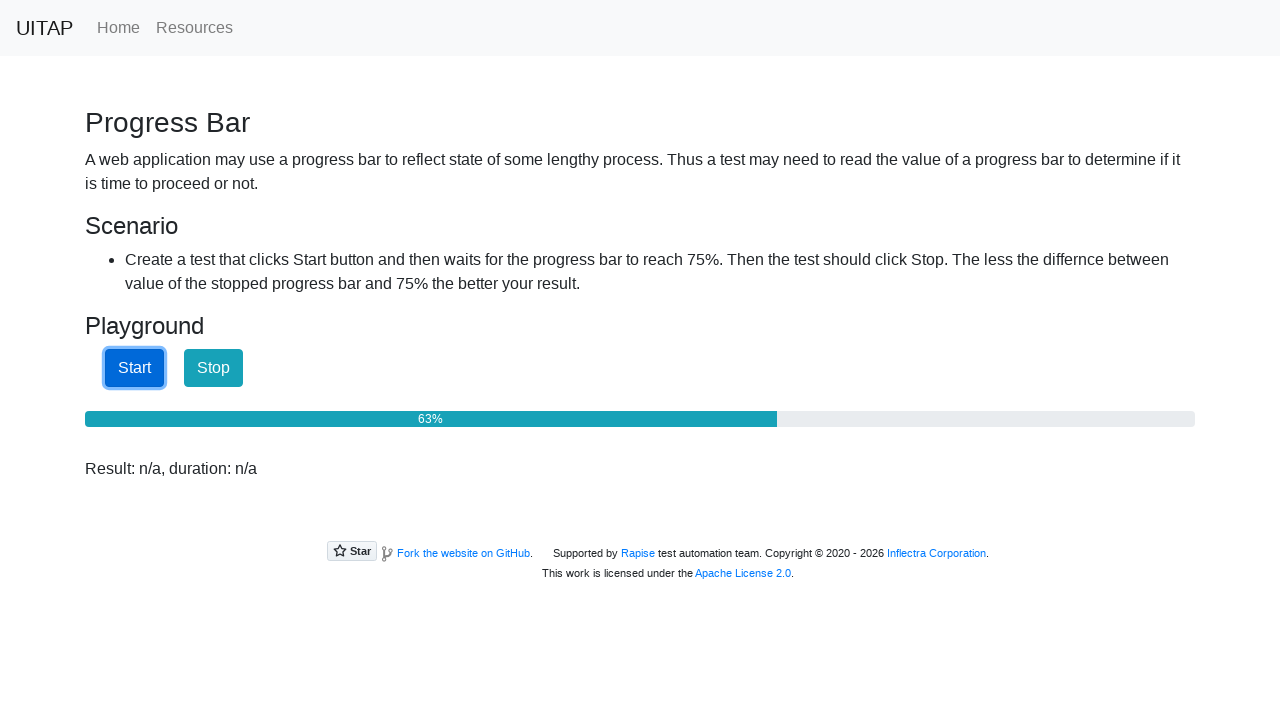

Waited 100ms before checking progress again
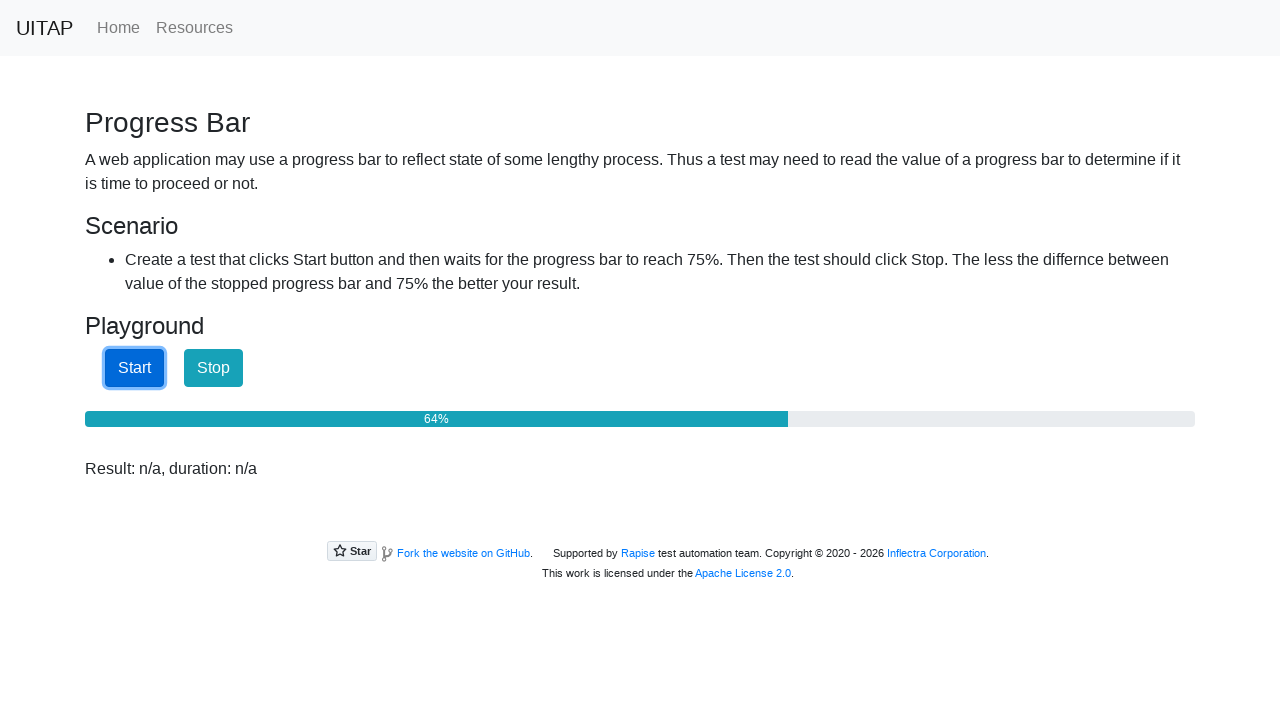

Retrieved current progress bar value
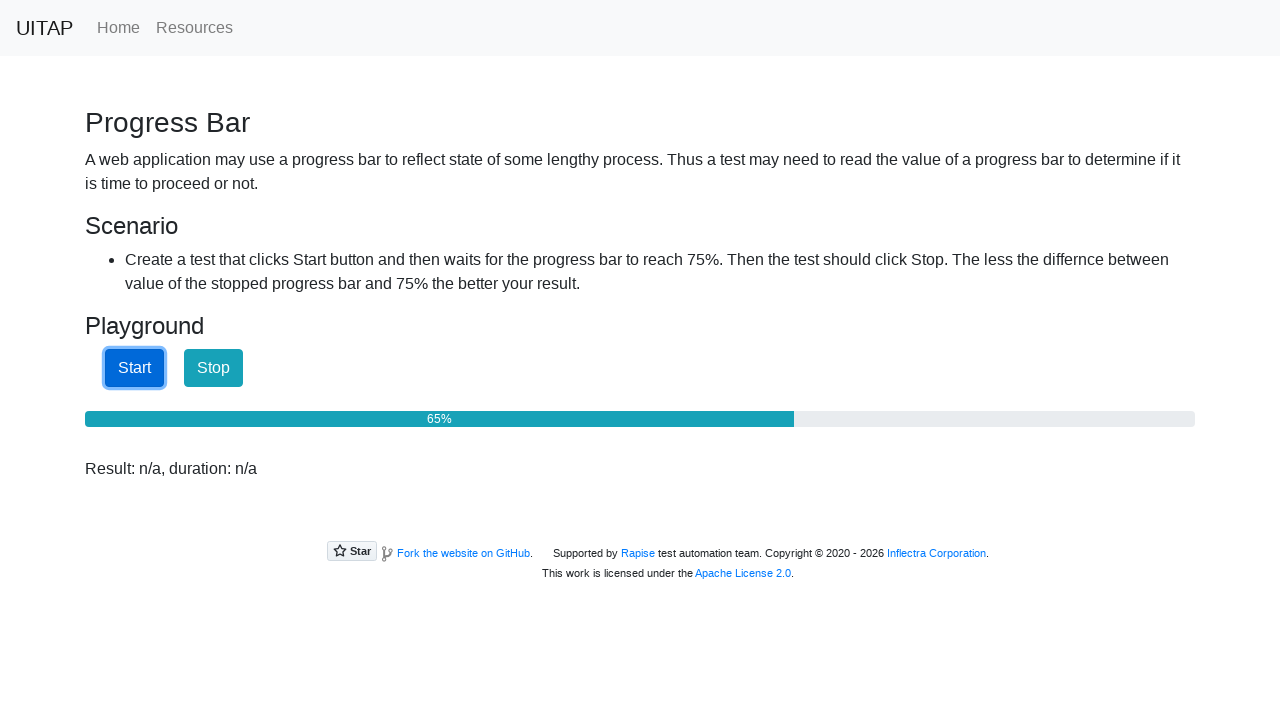

Waited 100ms before checking progress again
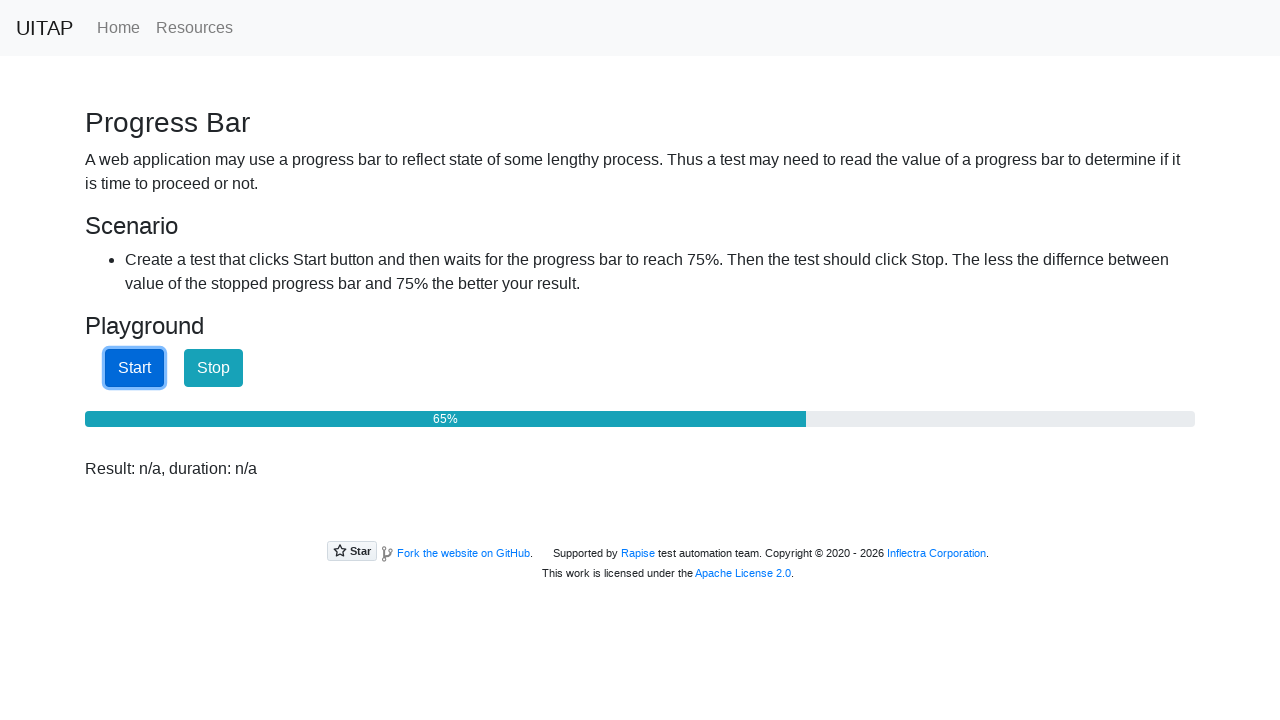

Retrieved current progress bar value
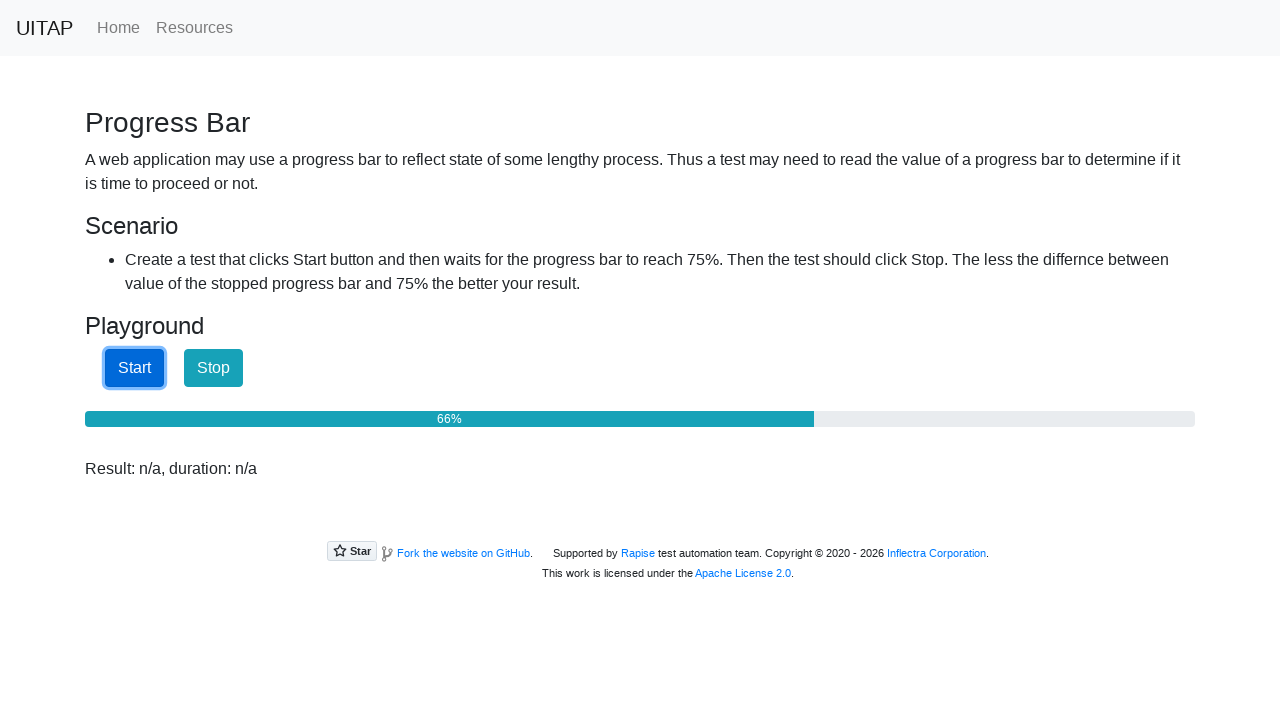

Waited 100ms before checking progress again
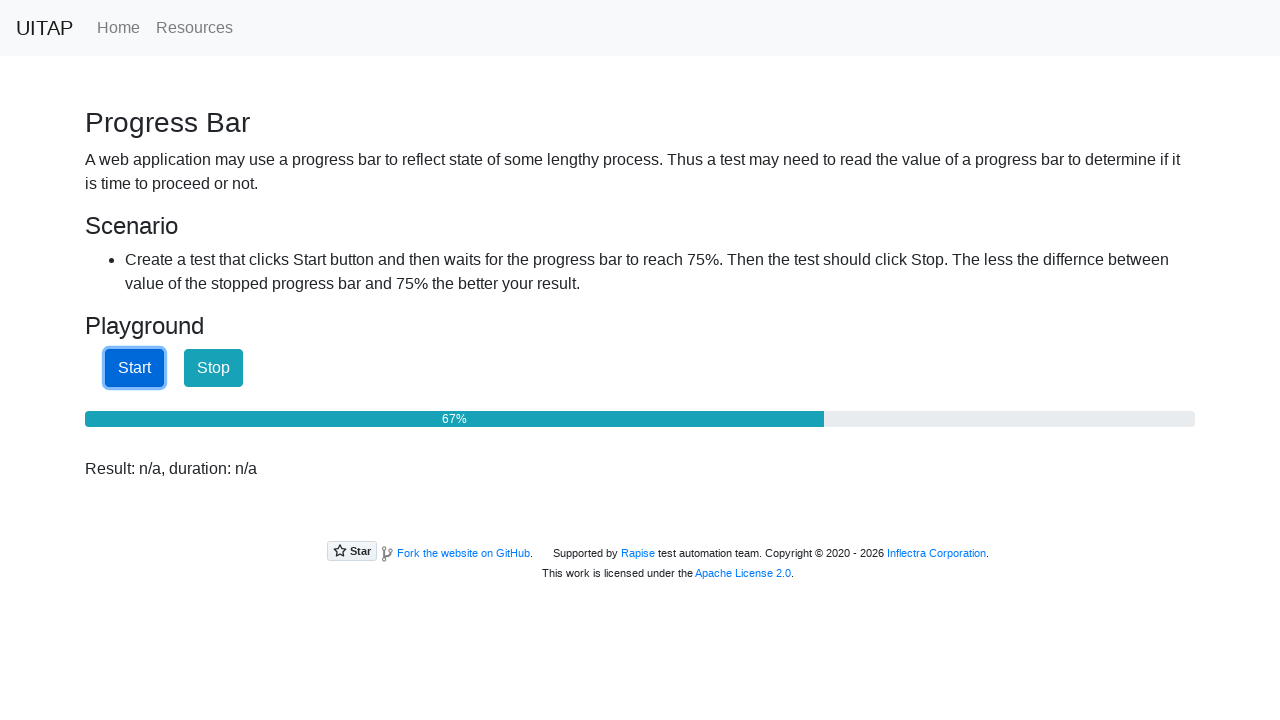

Retrieved current progress bar value
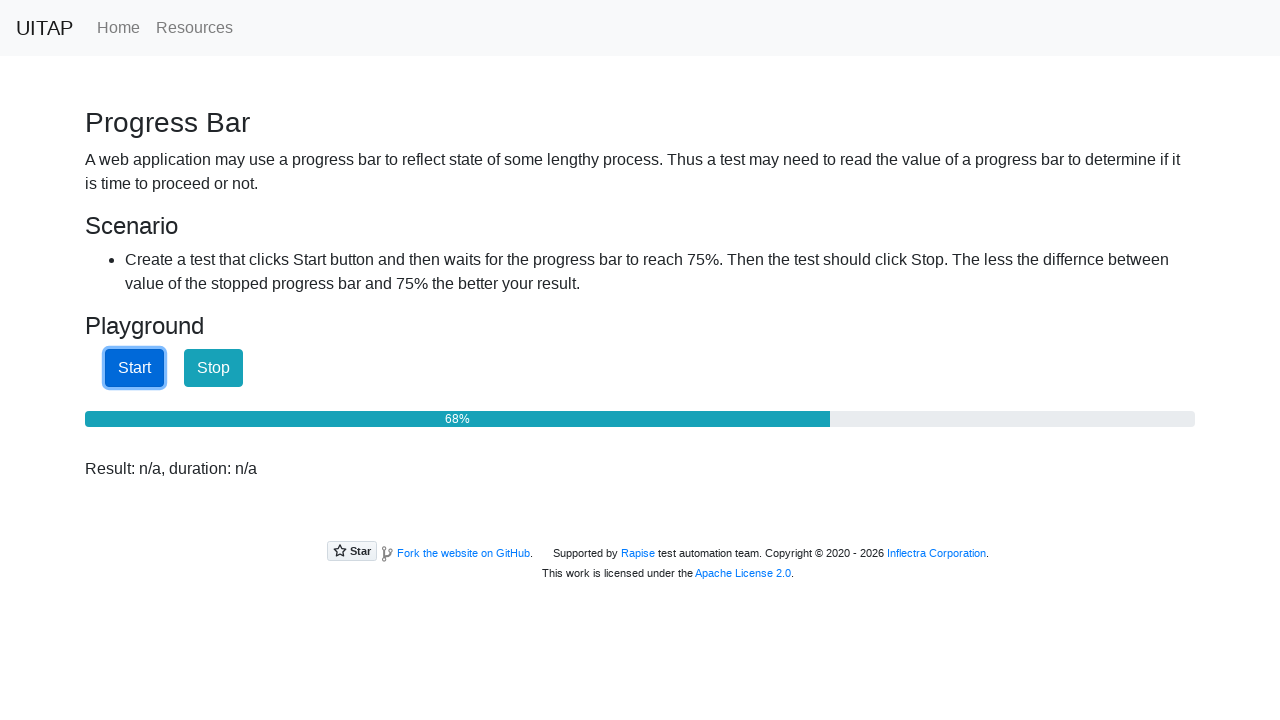

Waited 100ms before checking progress again
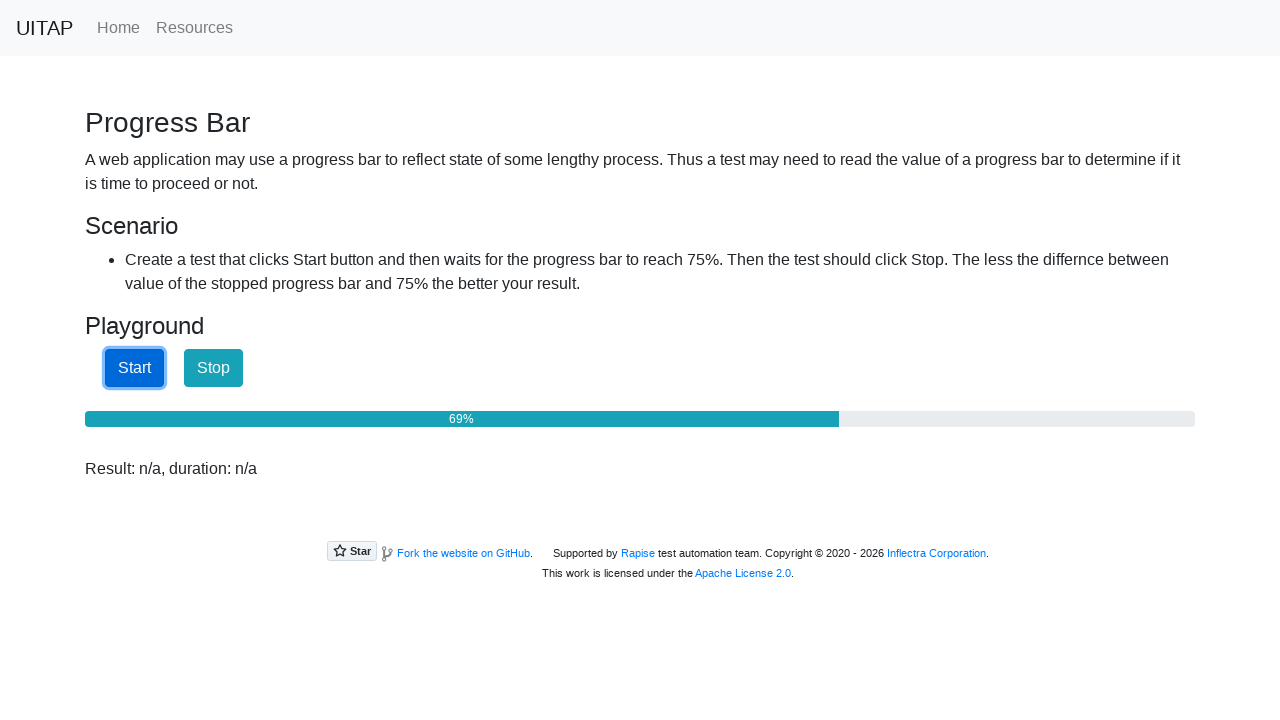

Retrieved current progress bar value
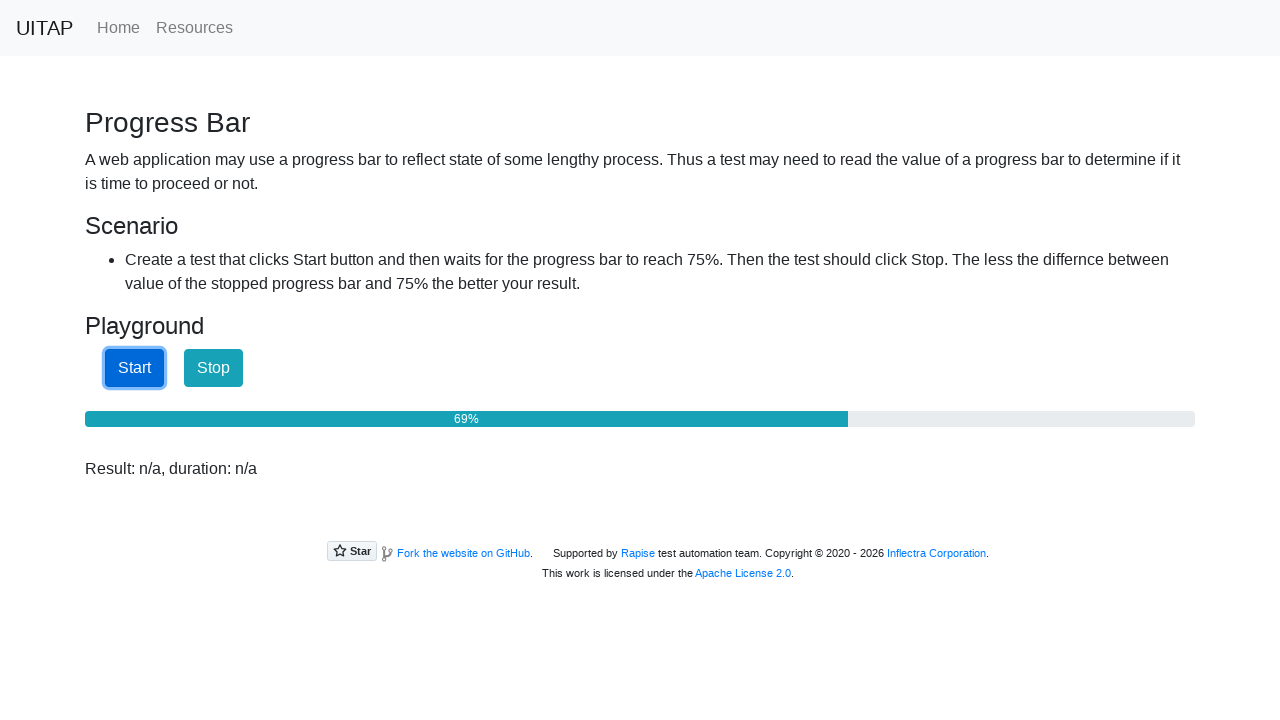

Waited 100ms before checking progress again
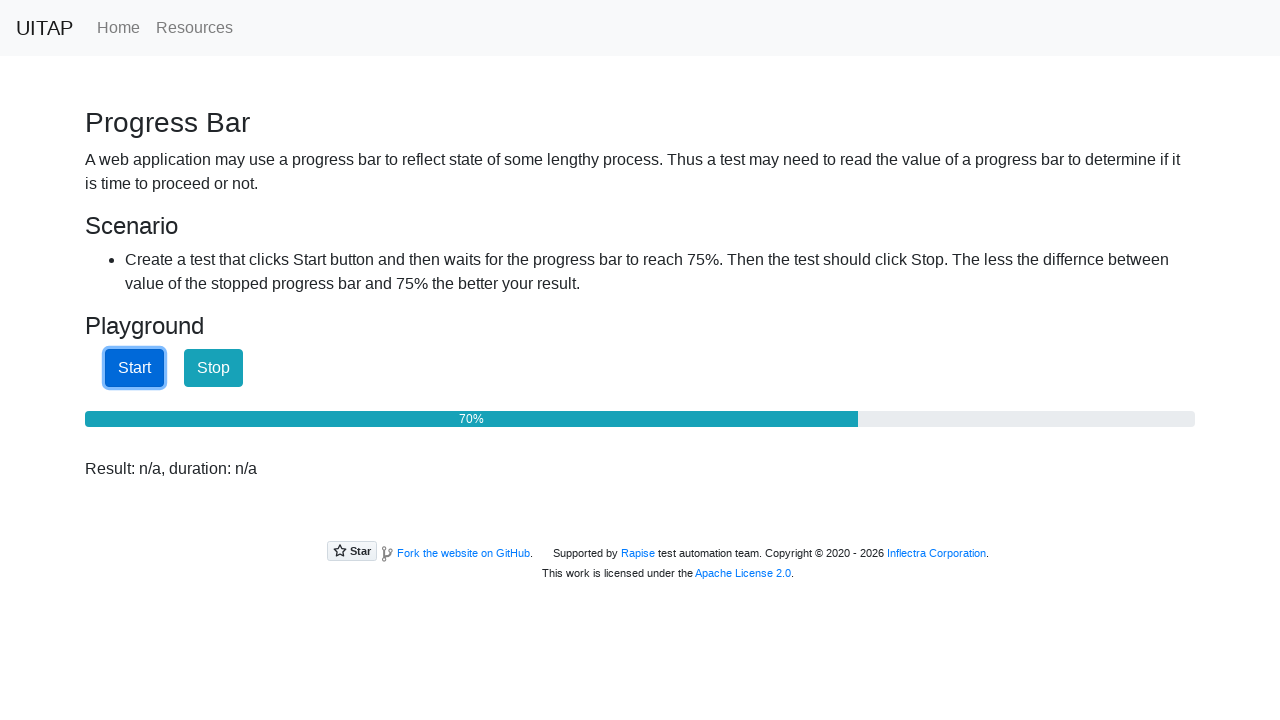

Retrieved current progress bar value
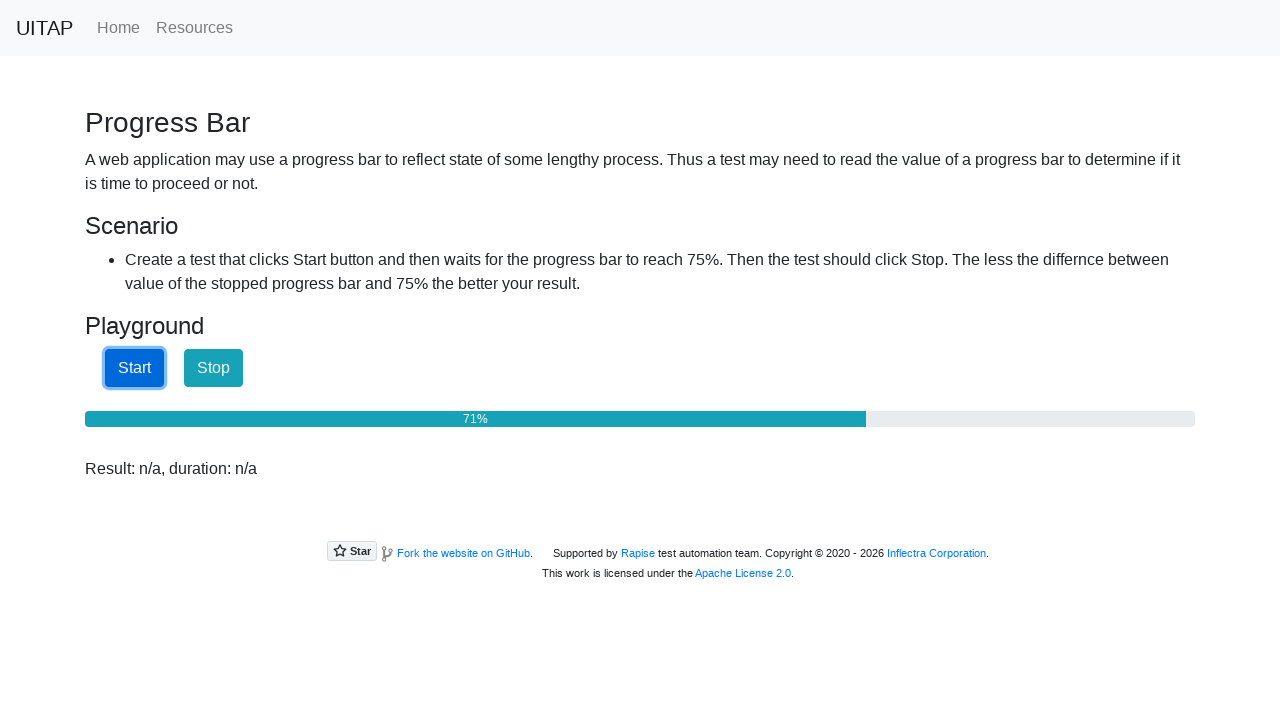

Waited 100ms before checking progress again
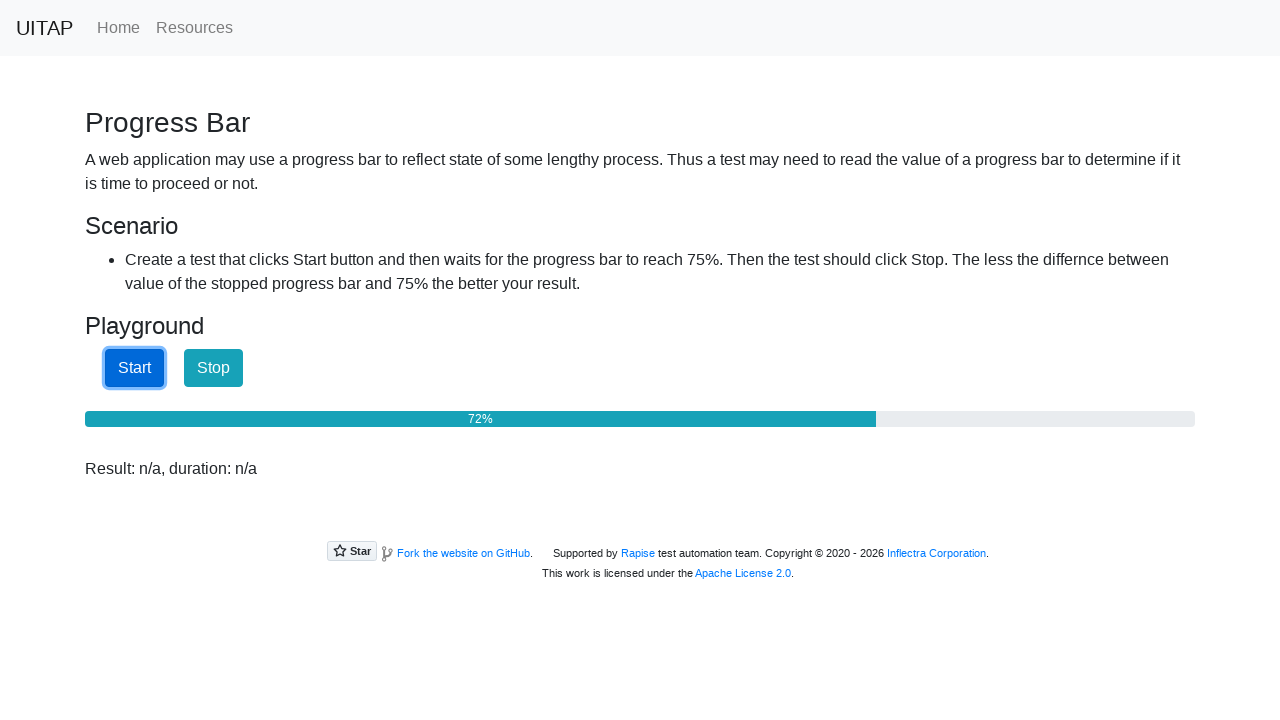

Retrieved current progress bar value
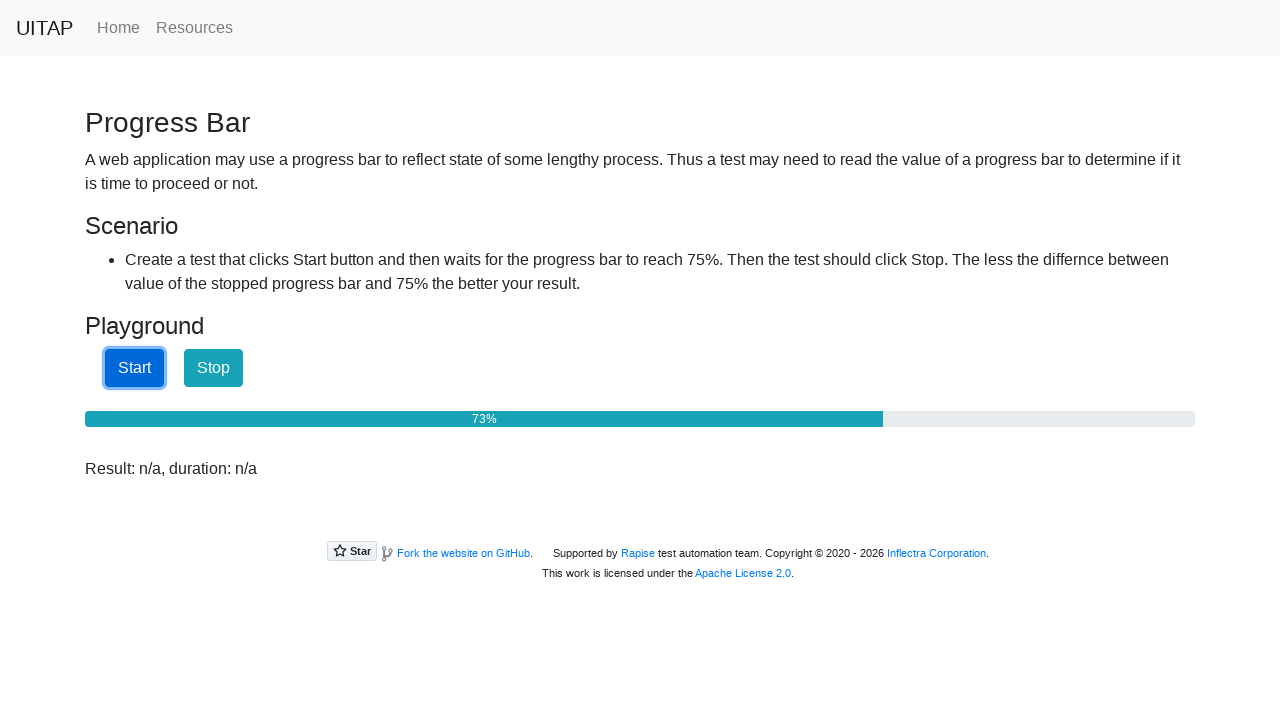

Waited 100ms before checking progress again
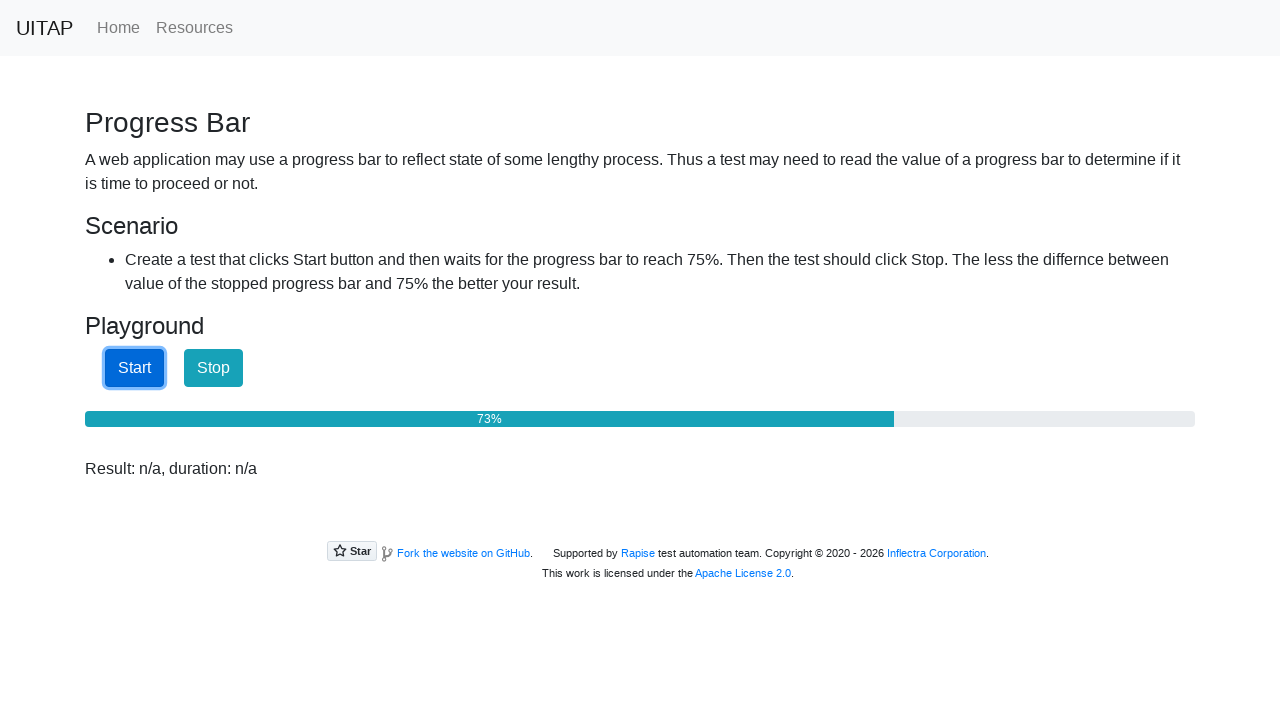

Retrieved current progress bar value
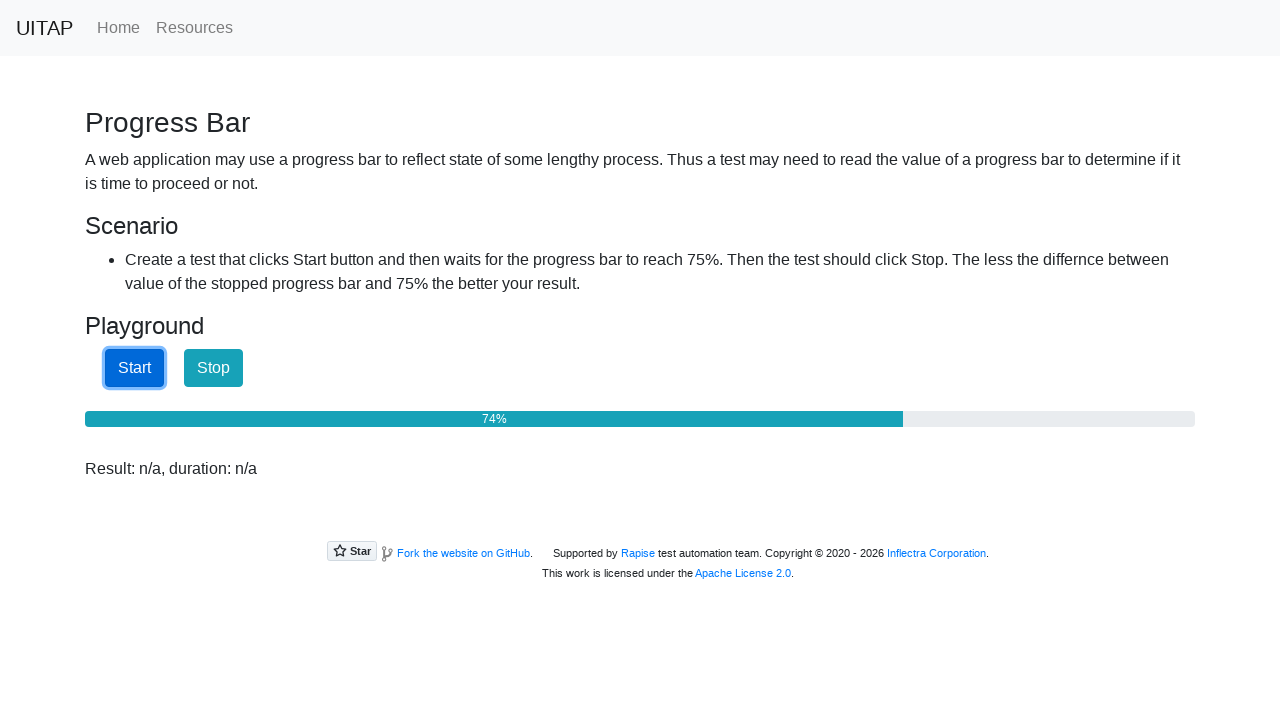

Waited 100ms before checking progress again
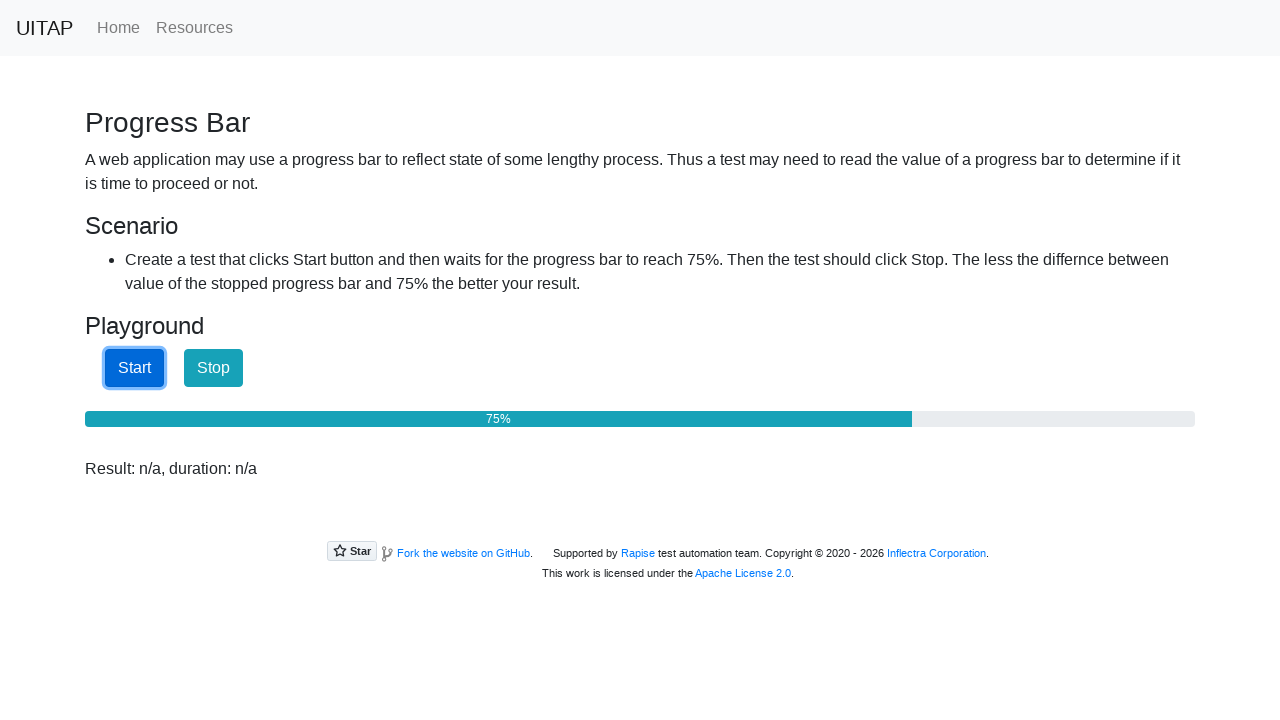

Retrieved current progress bar value
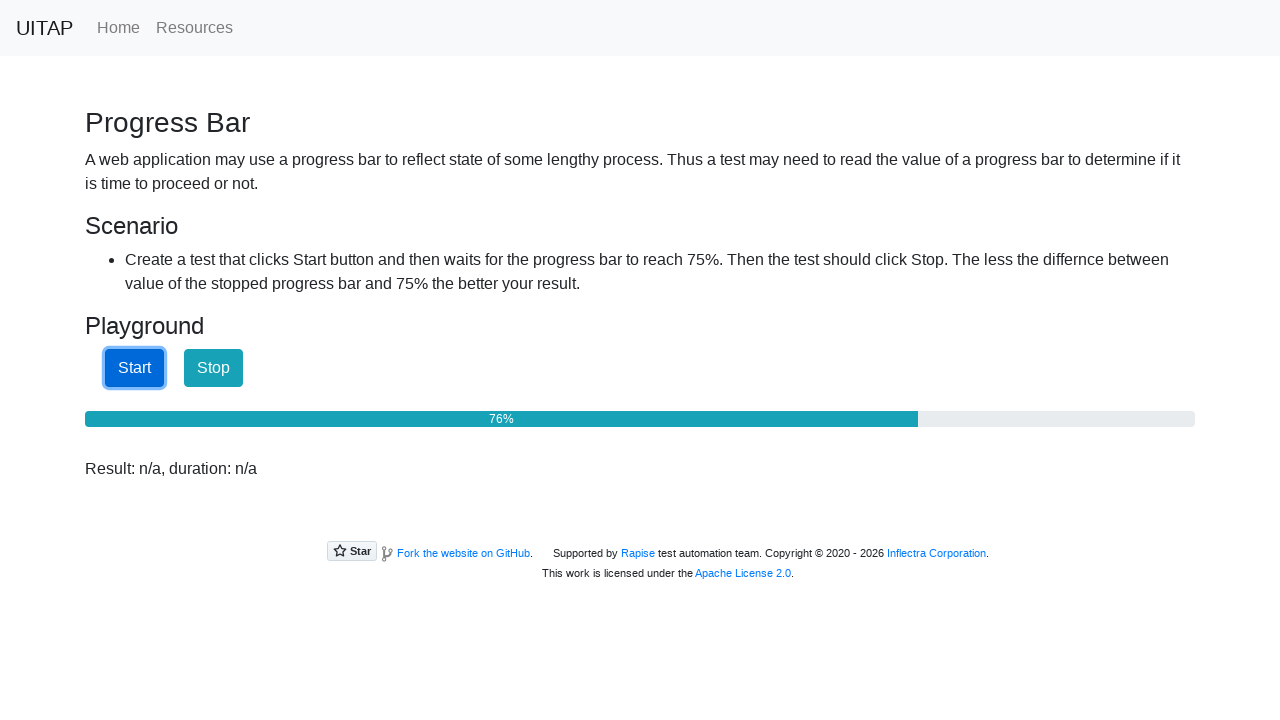

Progress reached 75%, clicked stop button at (214, 368) on #stopButton
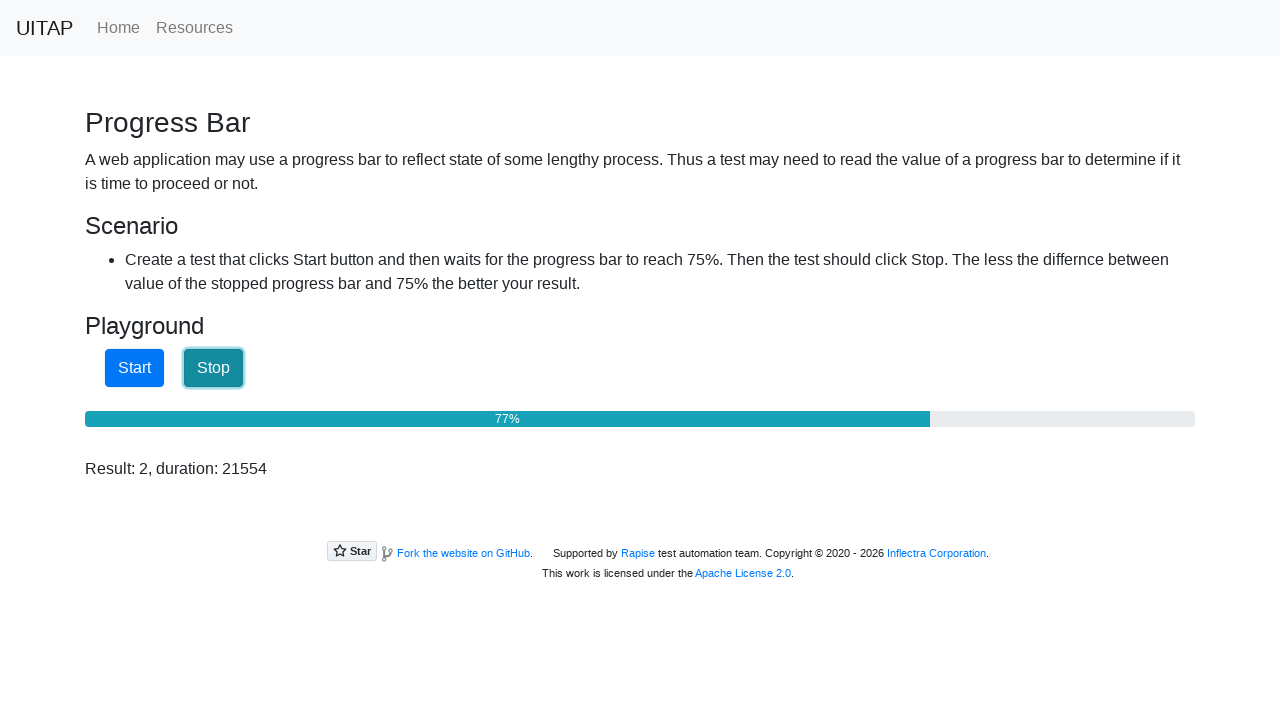

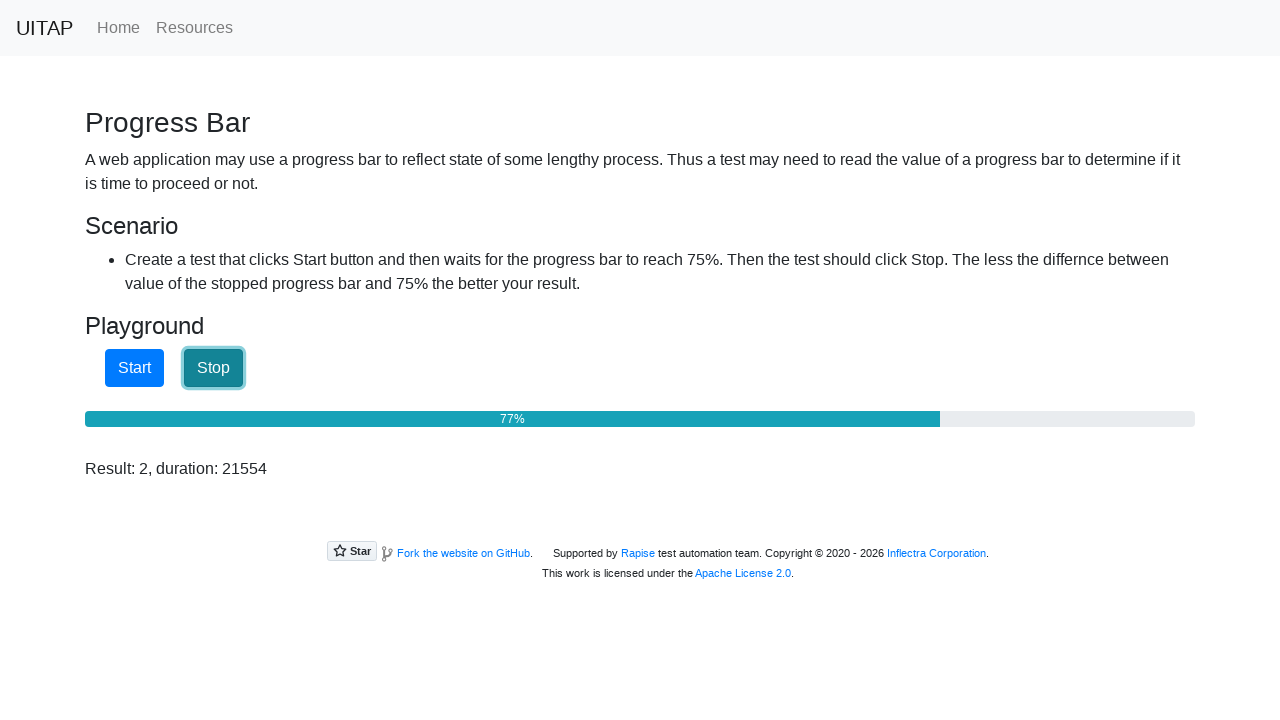